Tests page scrolling functionality by scrolling down the page multiple times using JavaScript scroll commands to navigate through the entire page content.

Starting URL: https://aksharatraining.com/

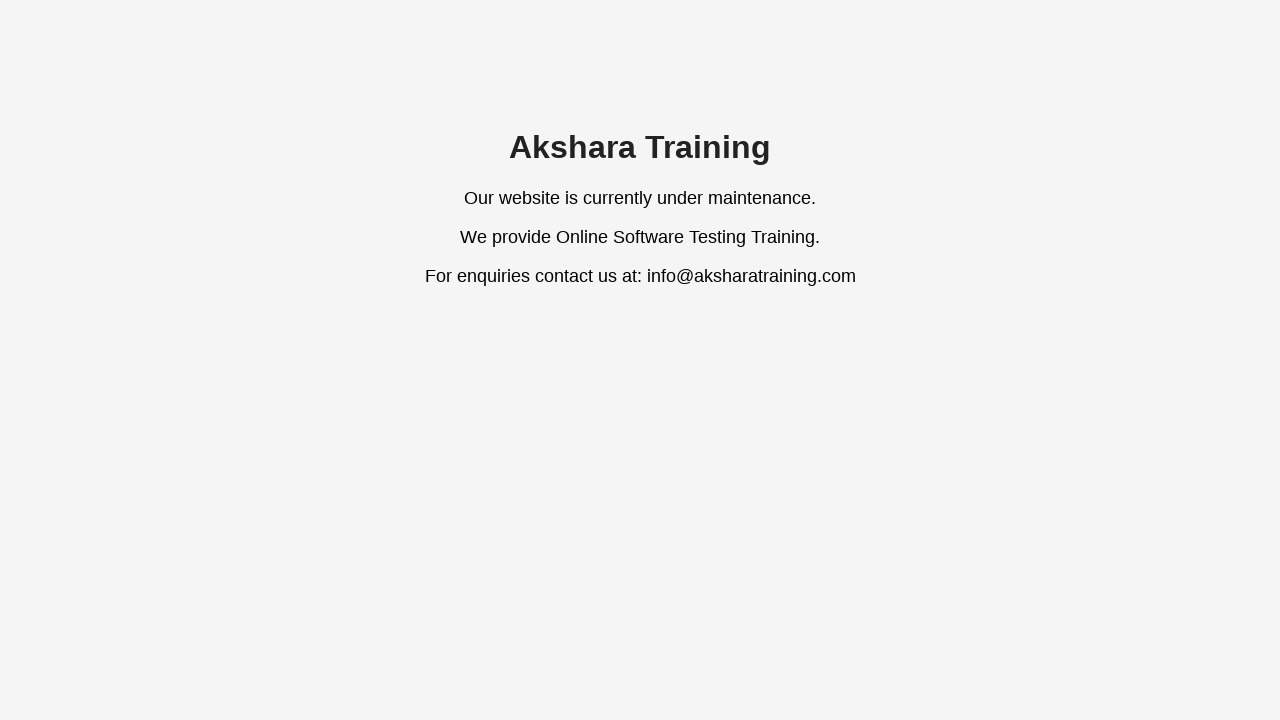

Set viewport size to 1920x1080
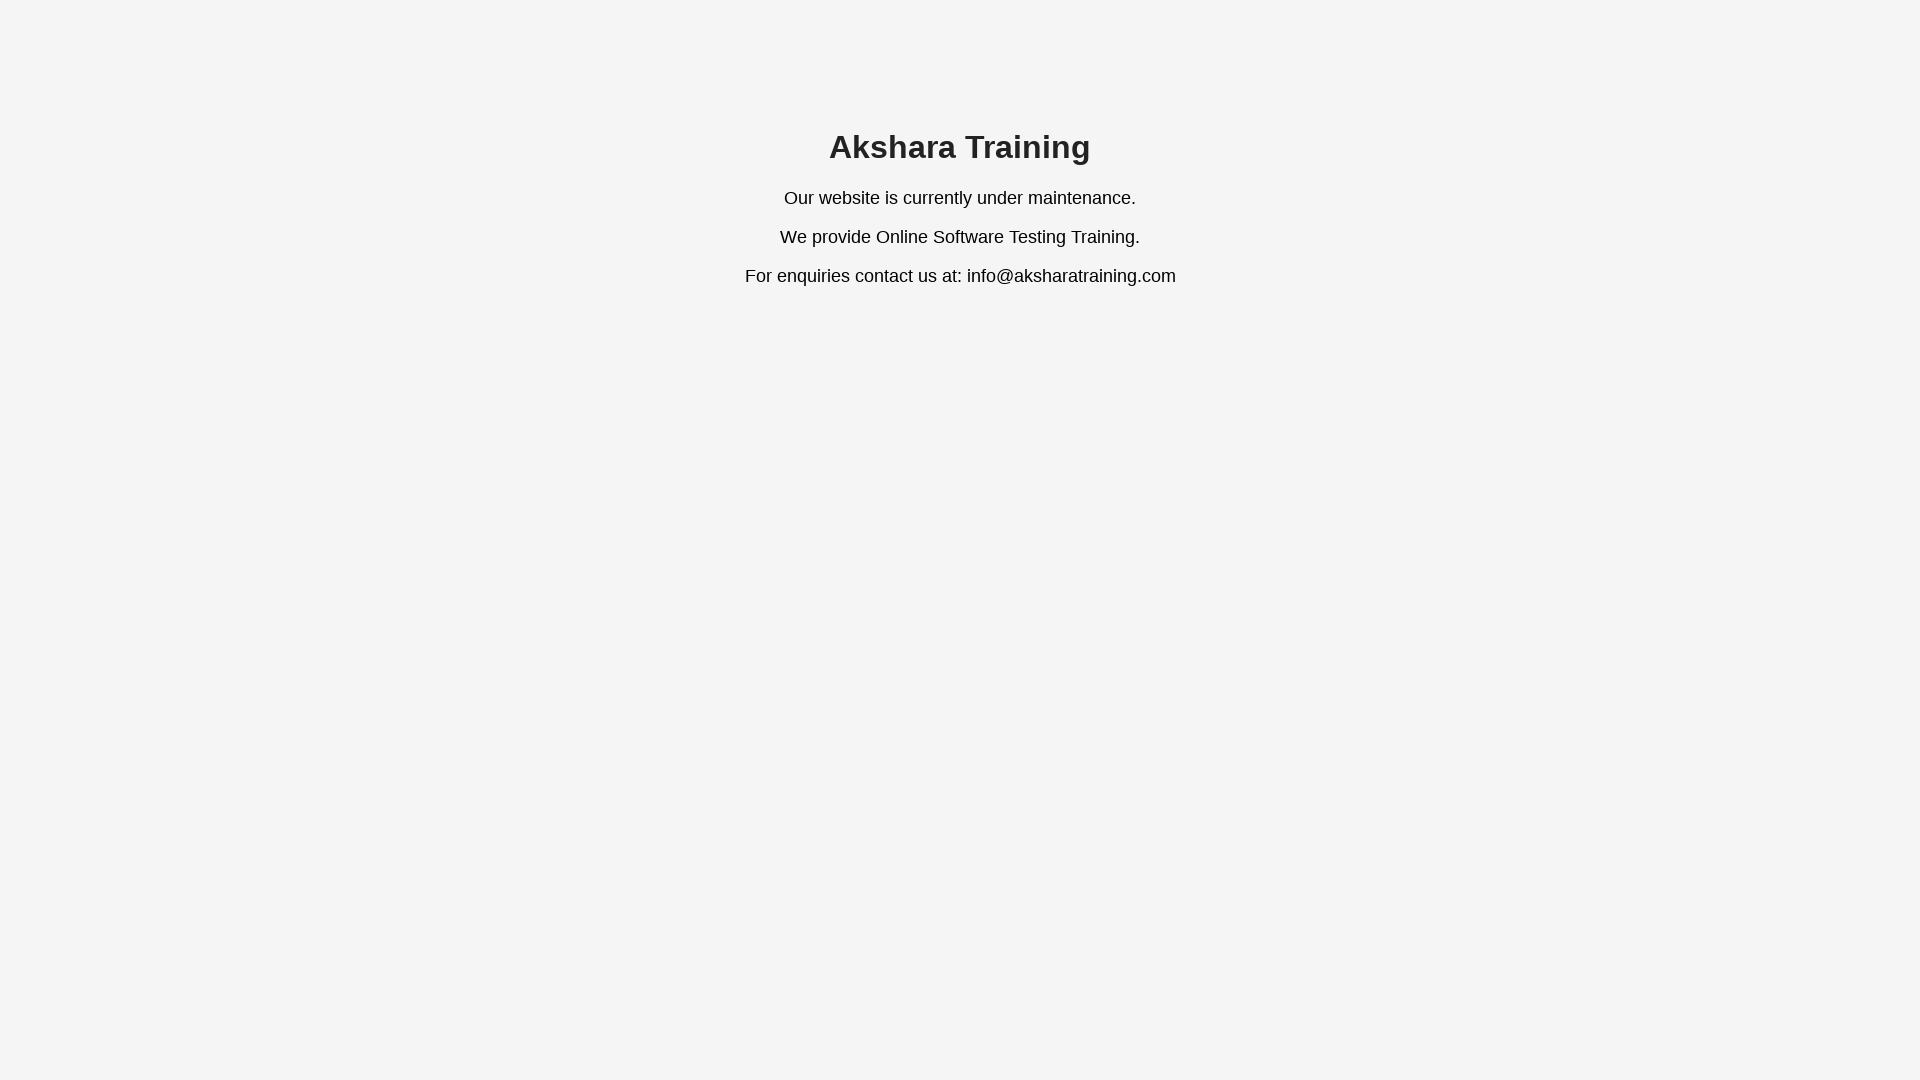

Scrolled down by 700 pixels (scroll iteration 1 of 10)
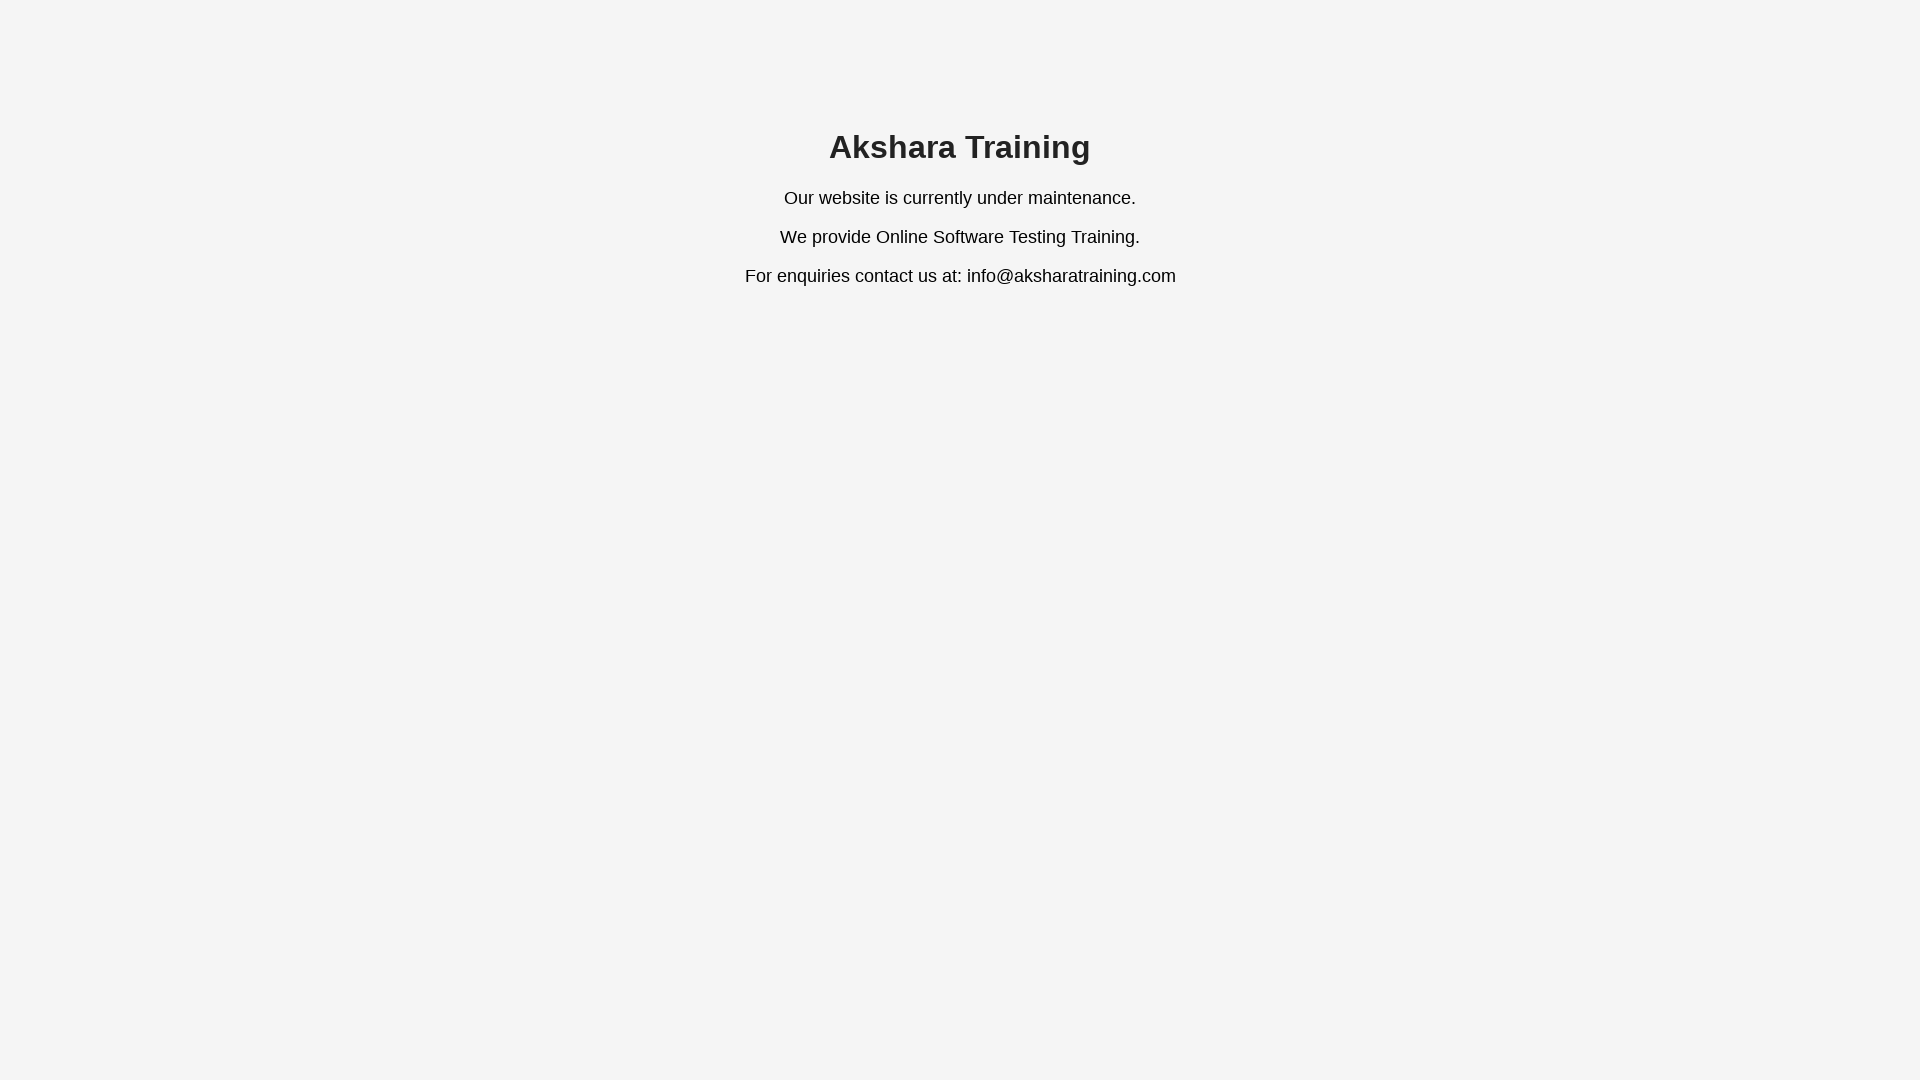

Waited 500ms for content to load
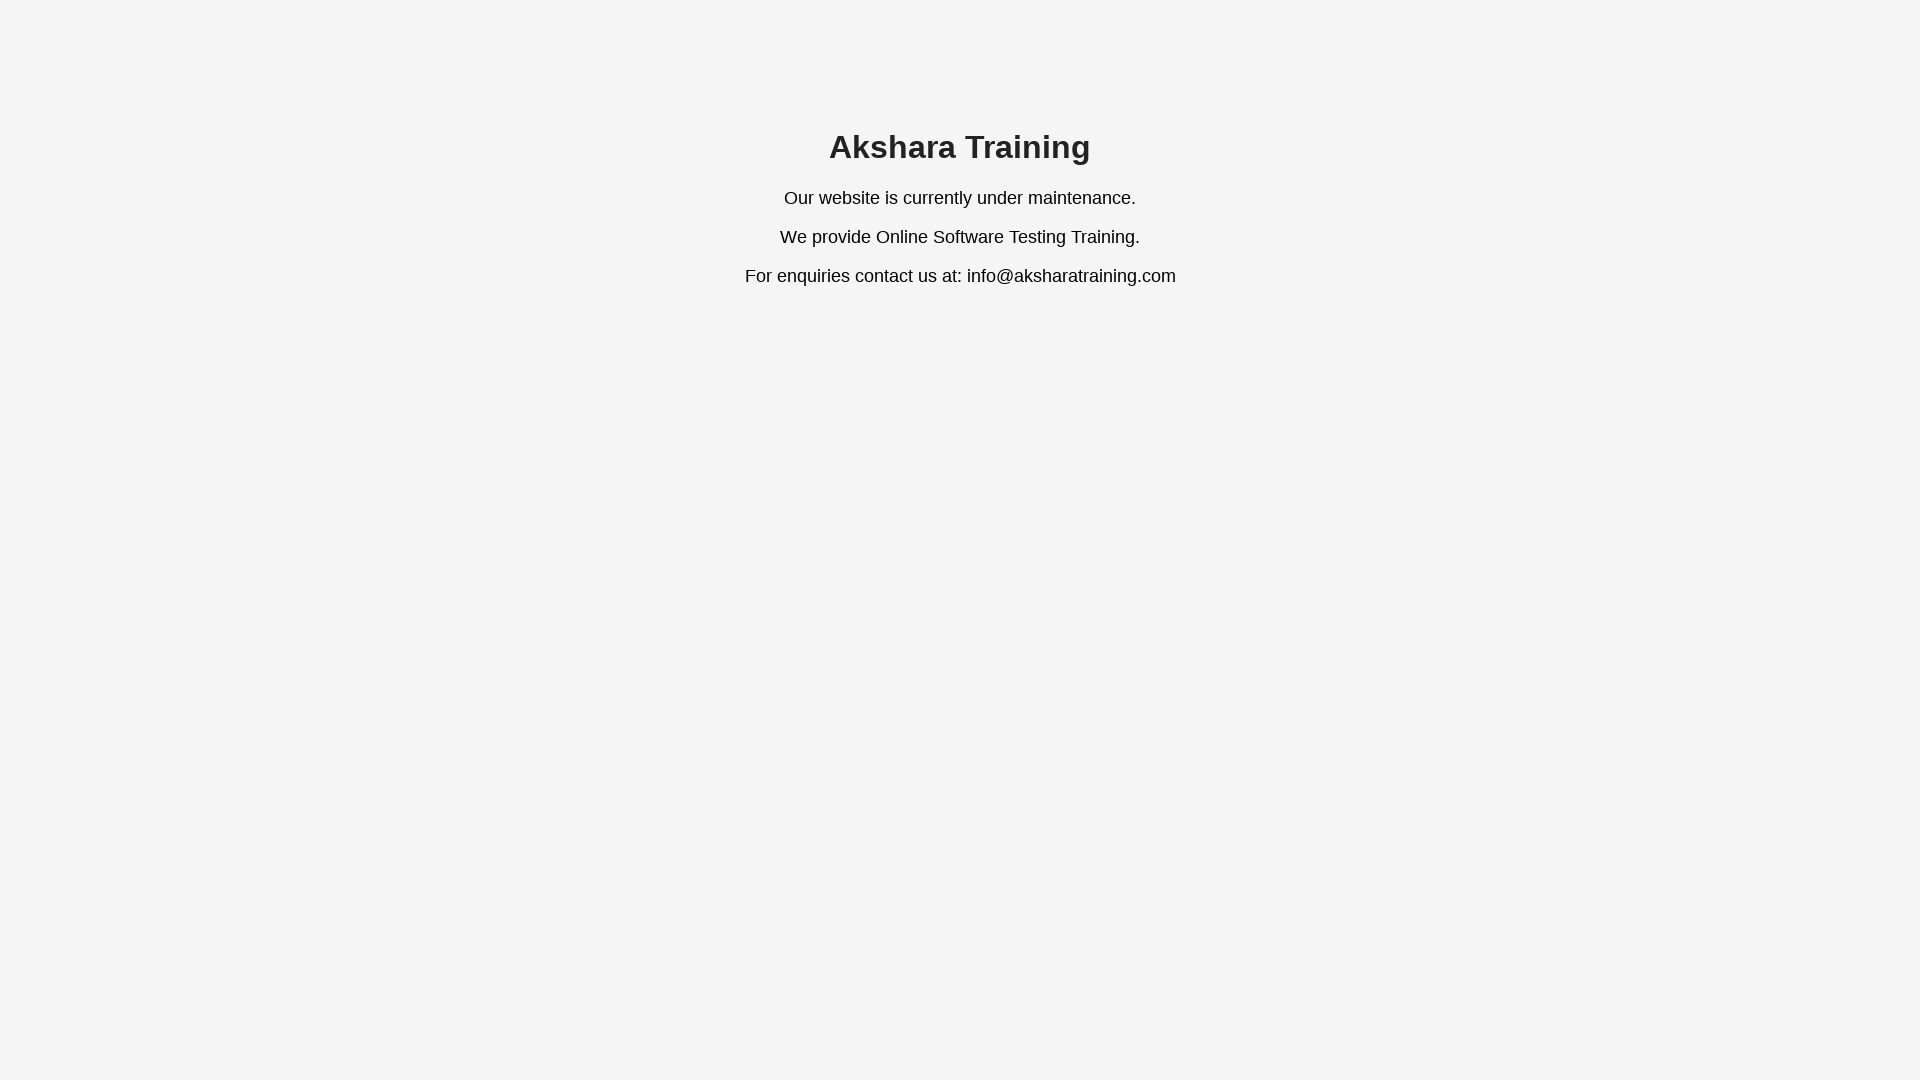

Scrolled down by 700 pixels (scroll iteration 2 of 10)
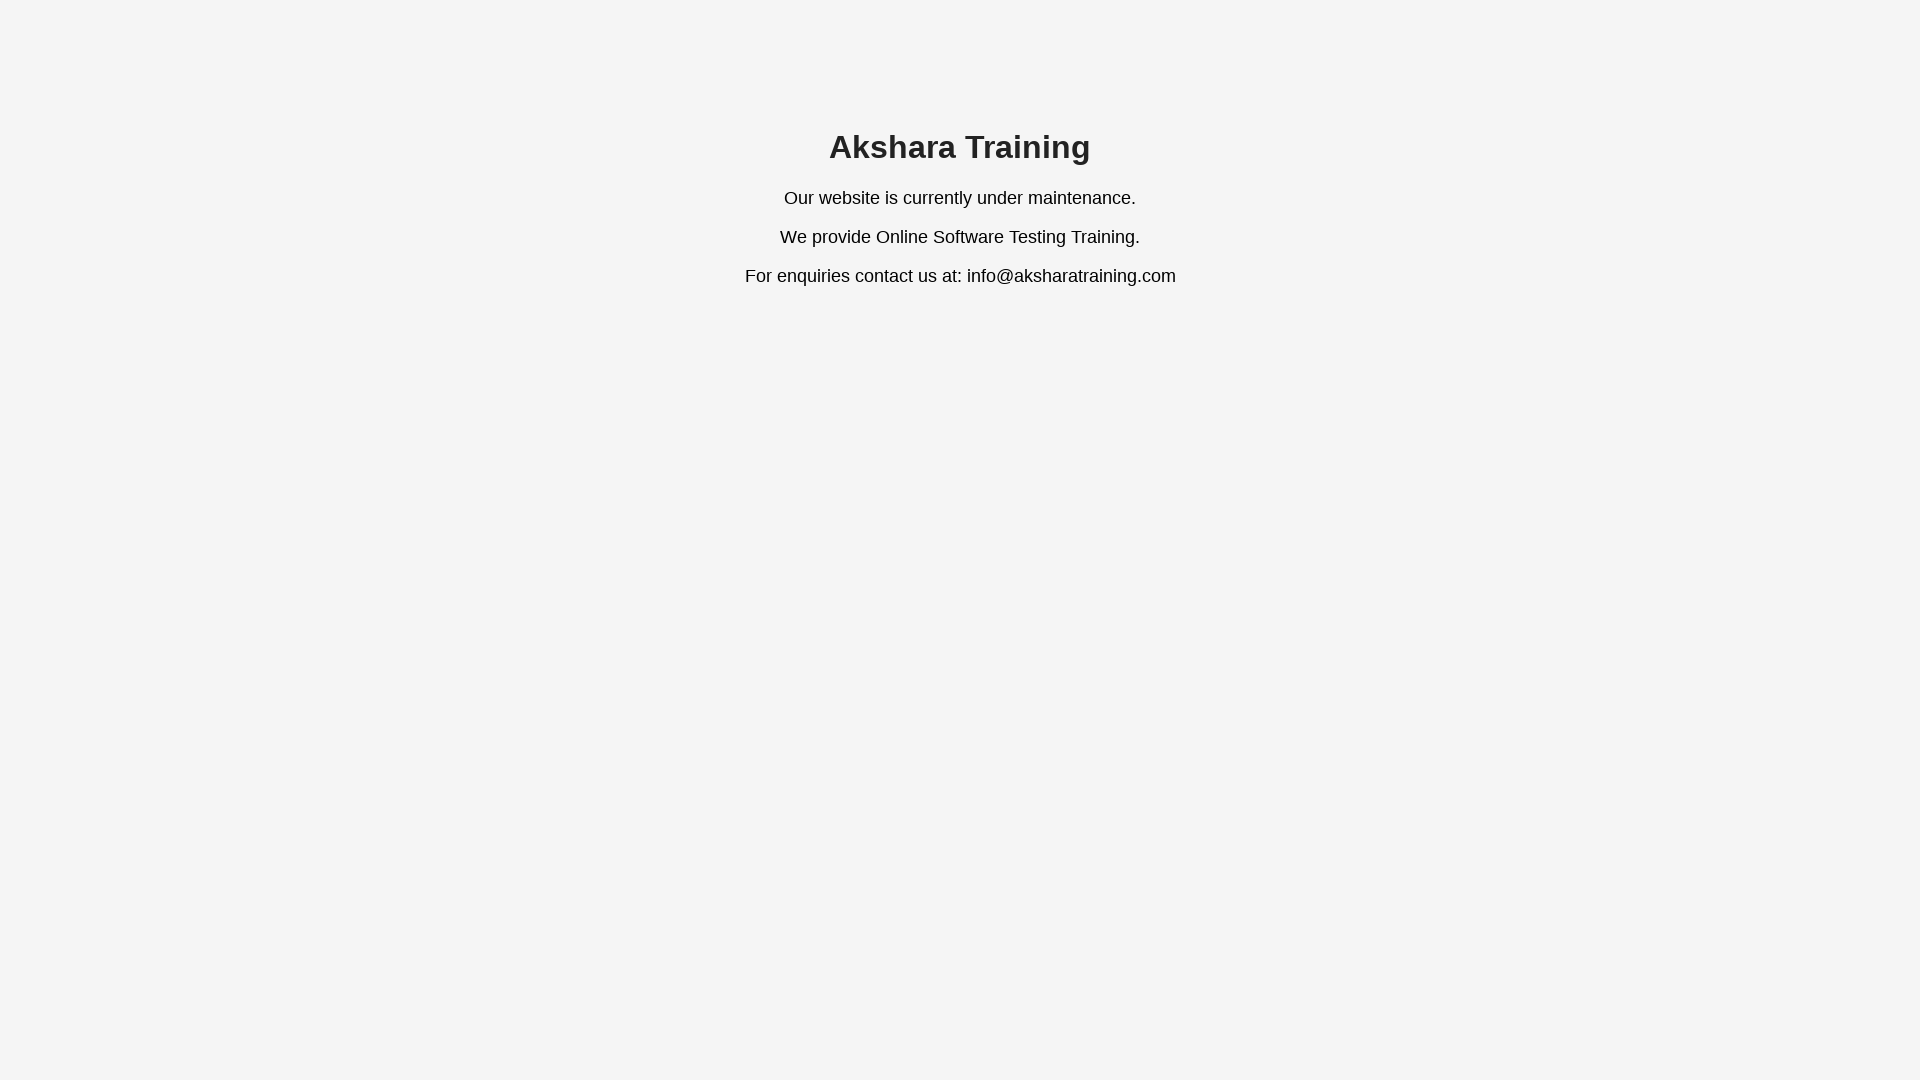

Waited 500ms for content to load
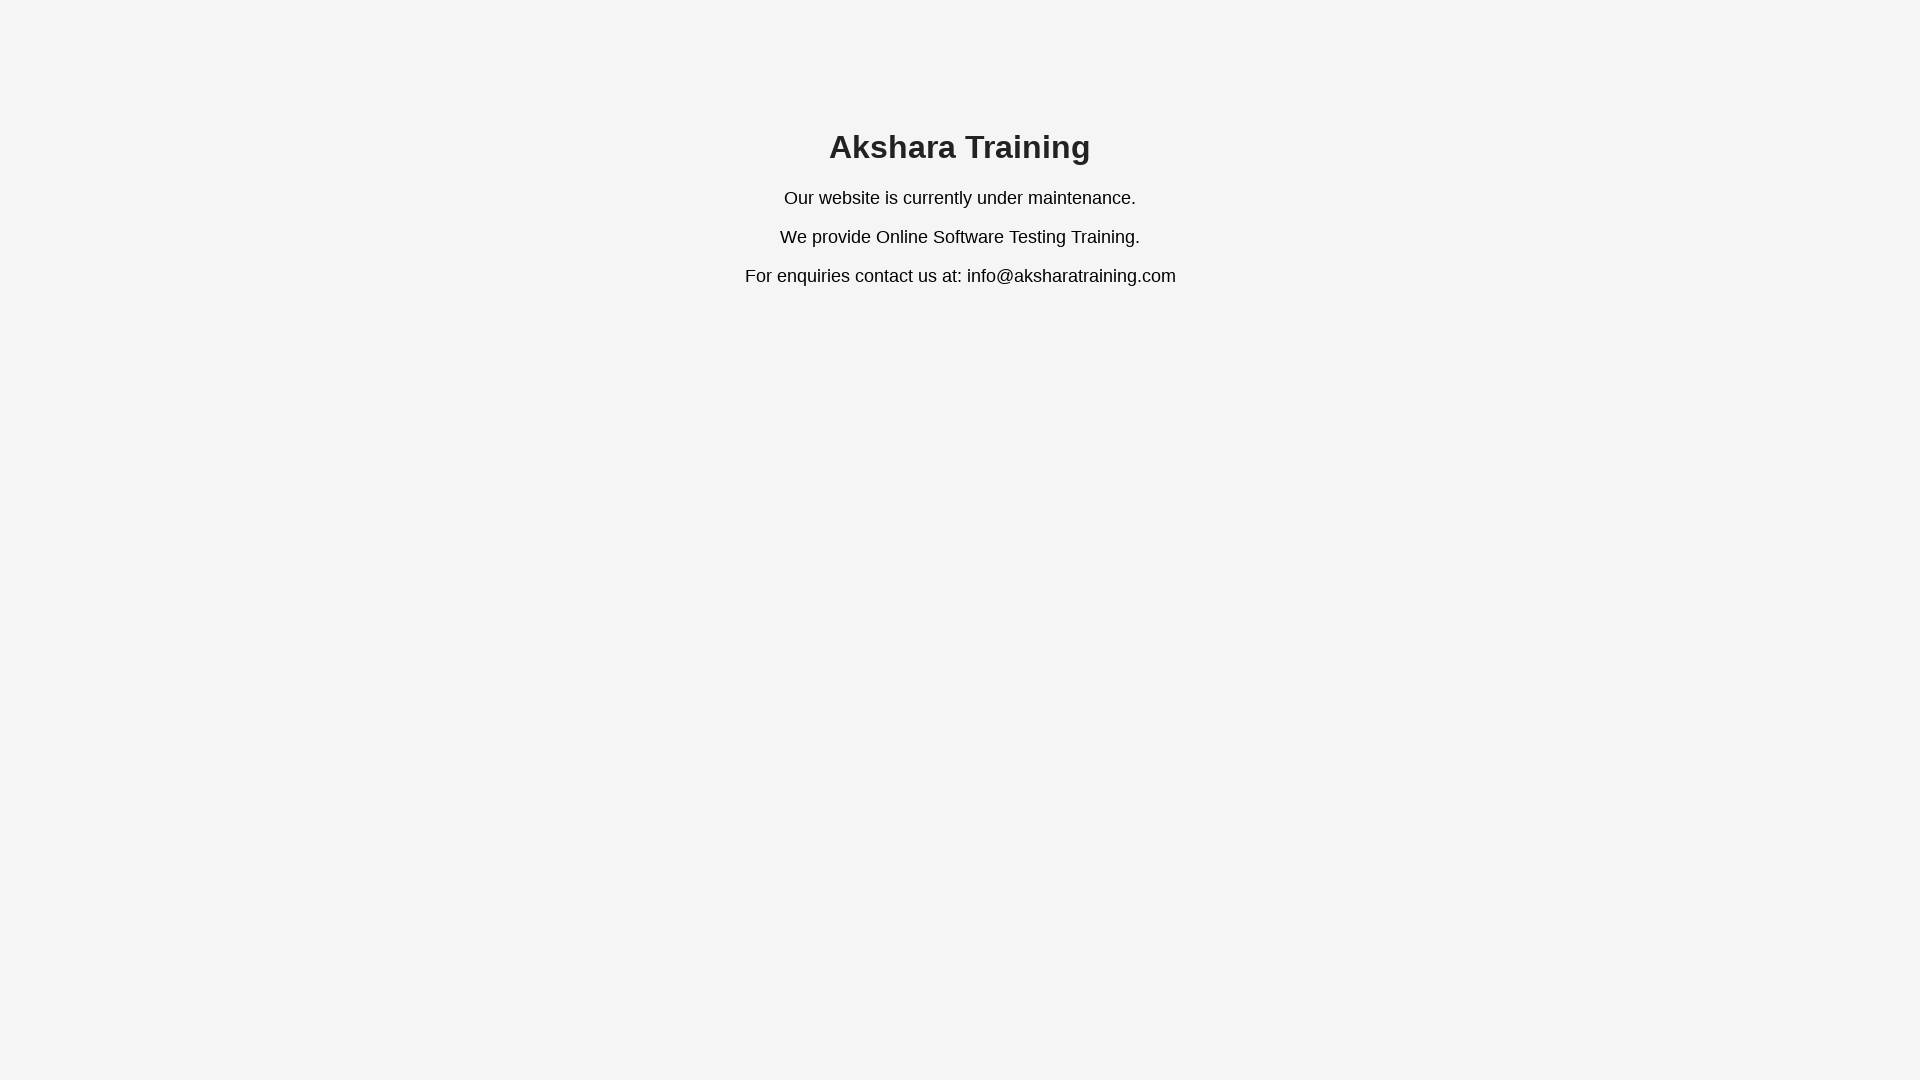

Scrolled down by 700 pixels (scroll iteration 3 of 10)
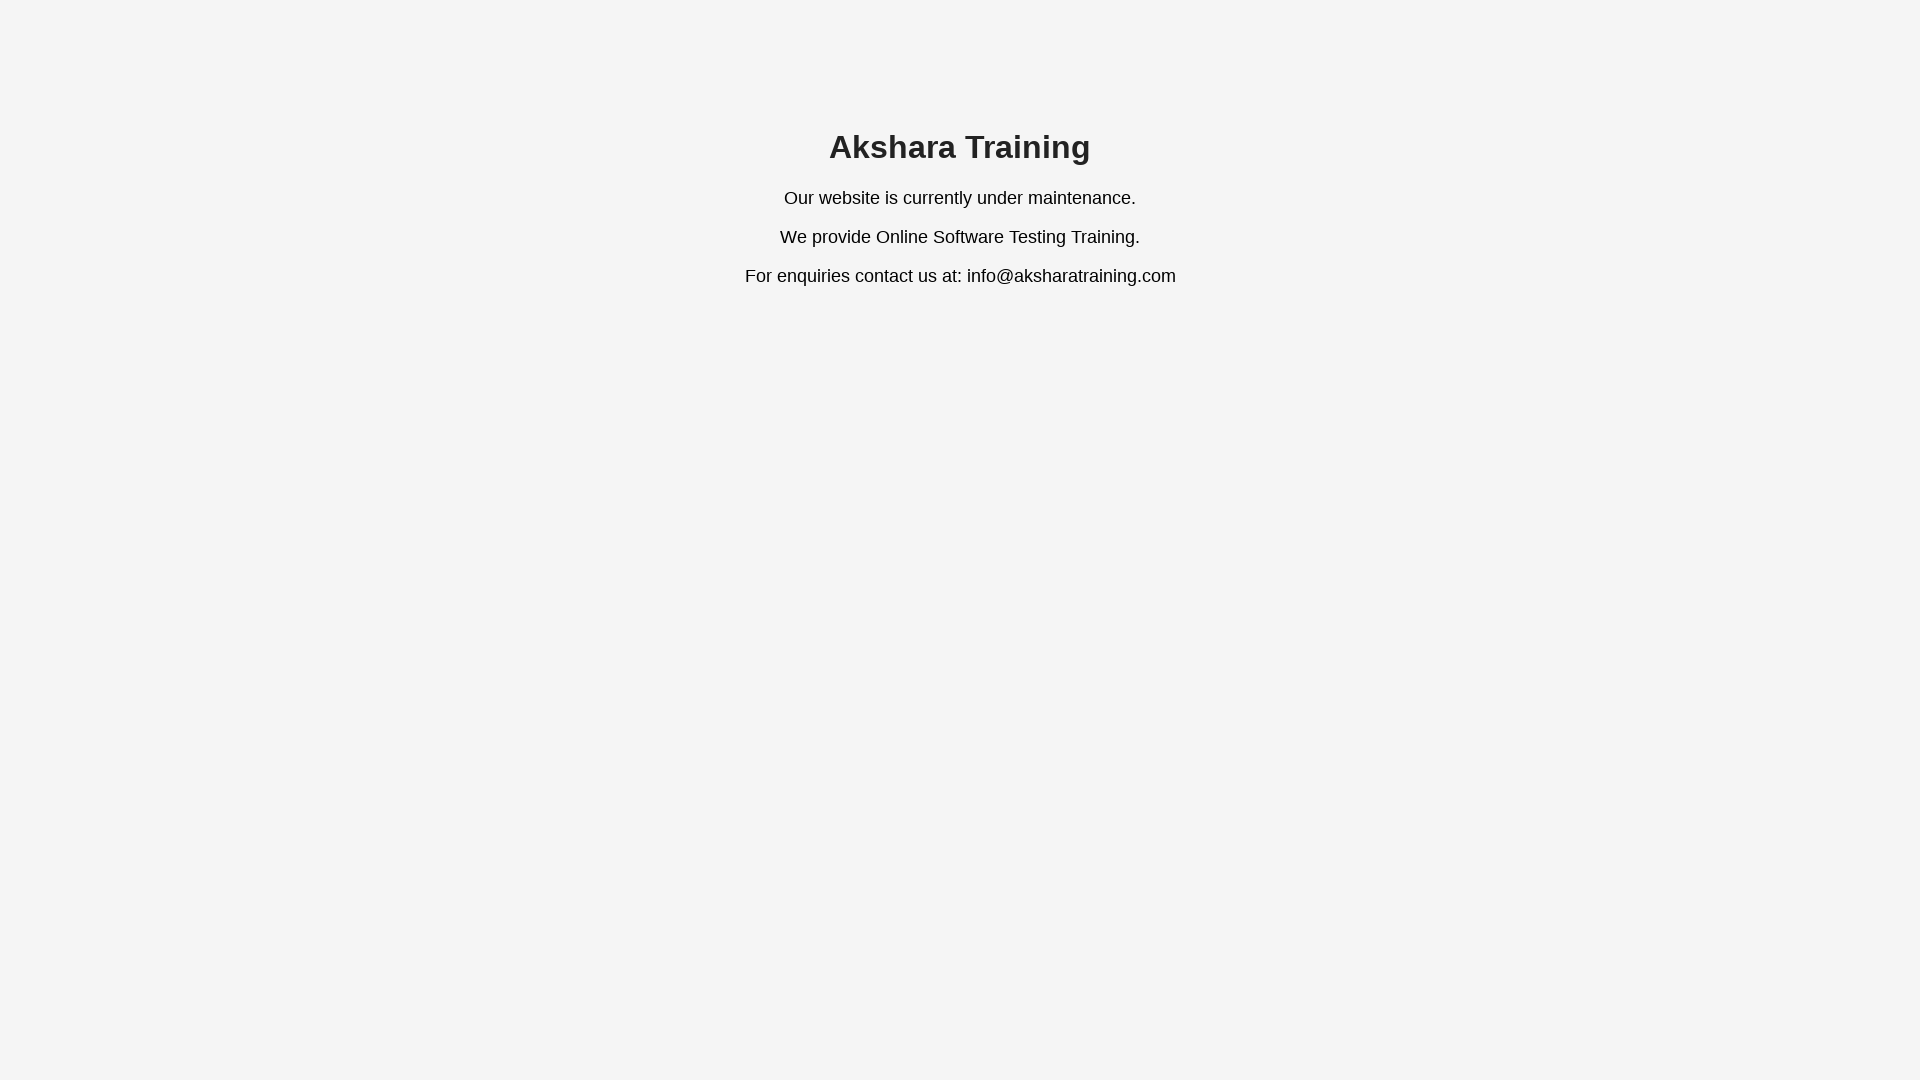

Waited 500ms for content to load
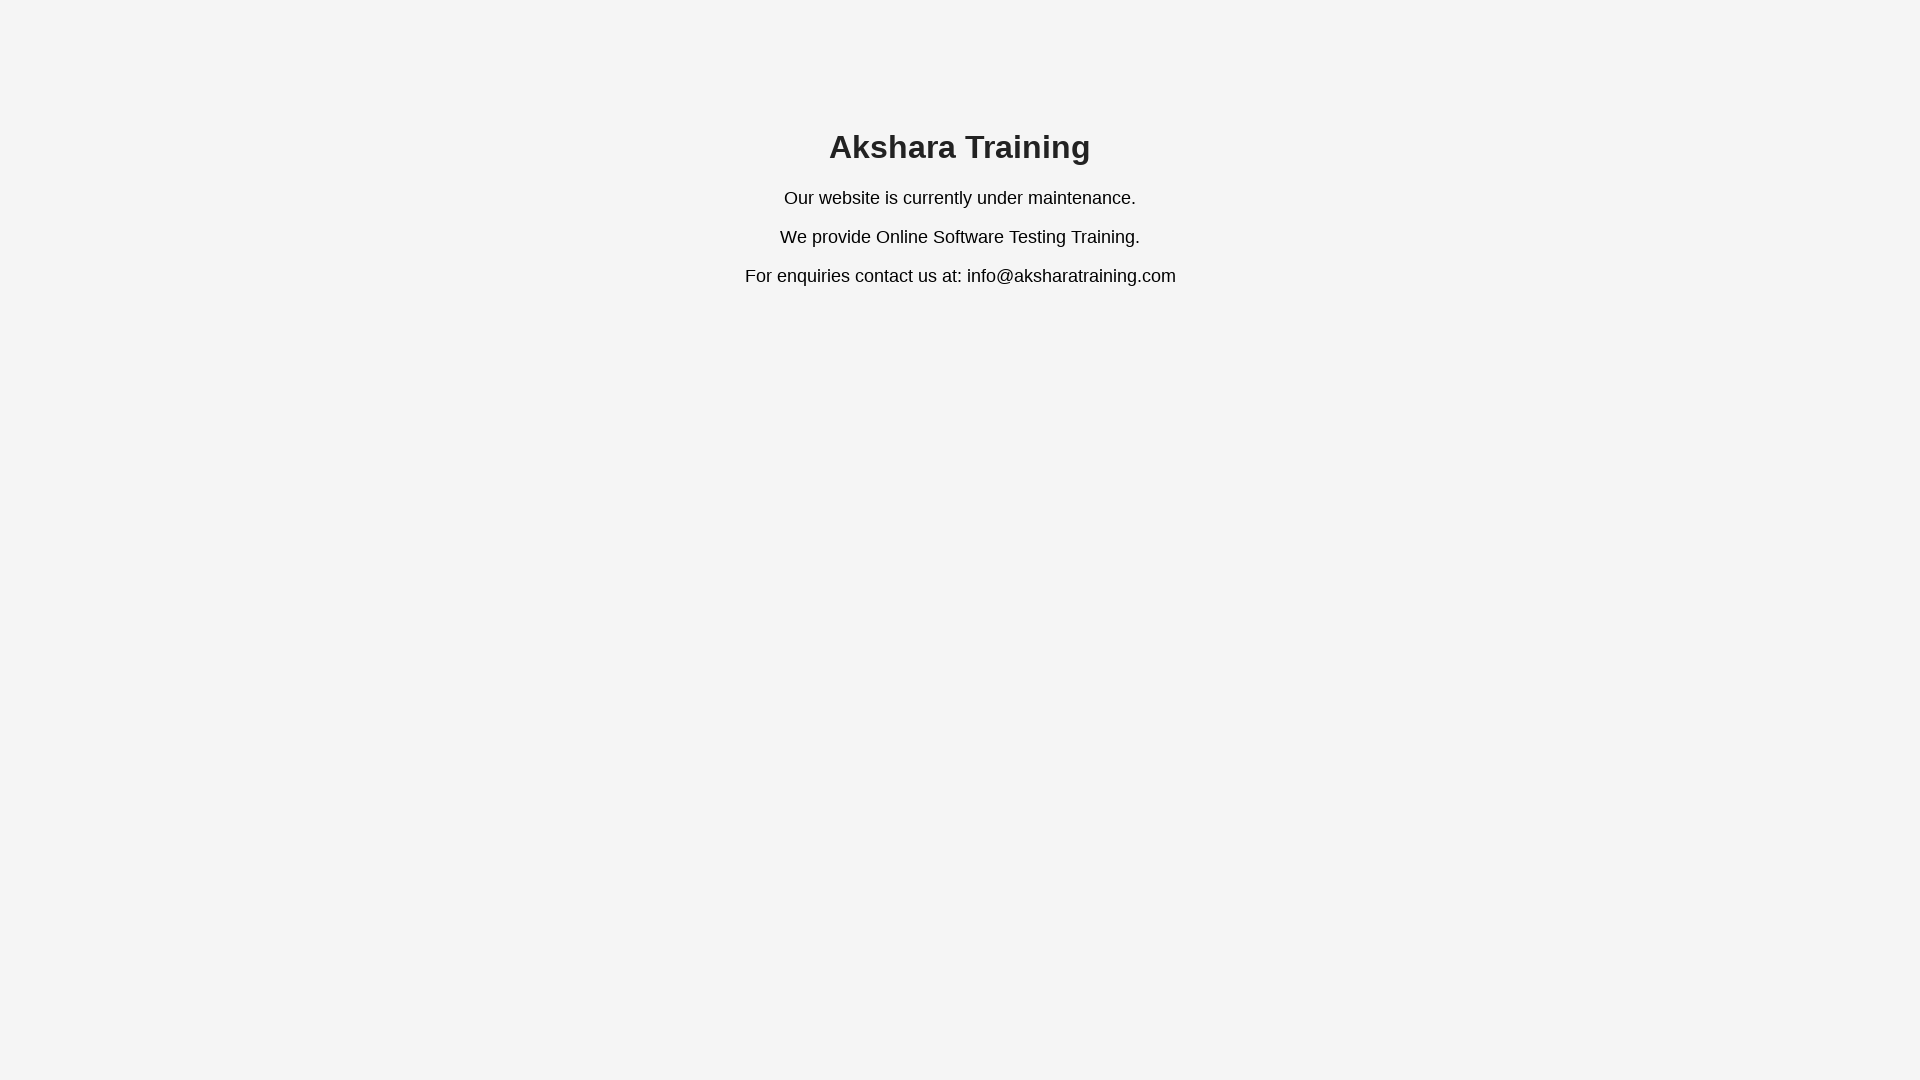

Scrolled down by 700 pixels (scroll iteration 4 of 10)
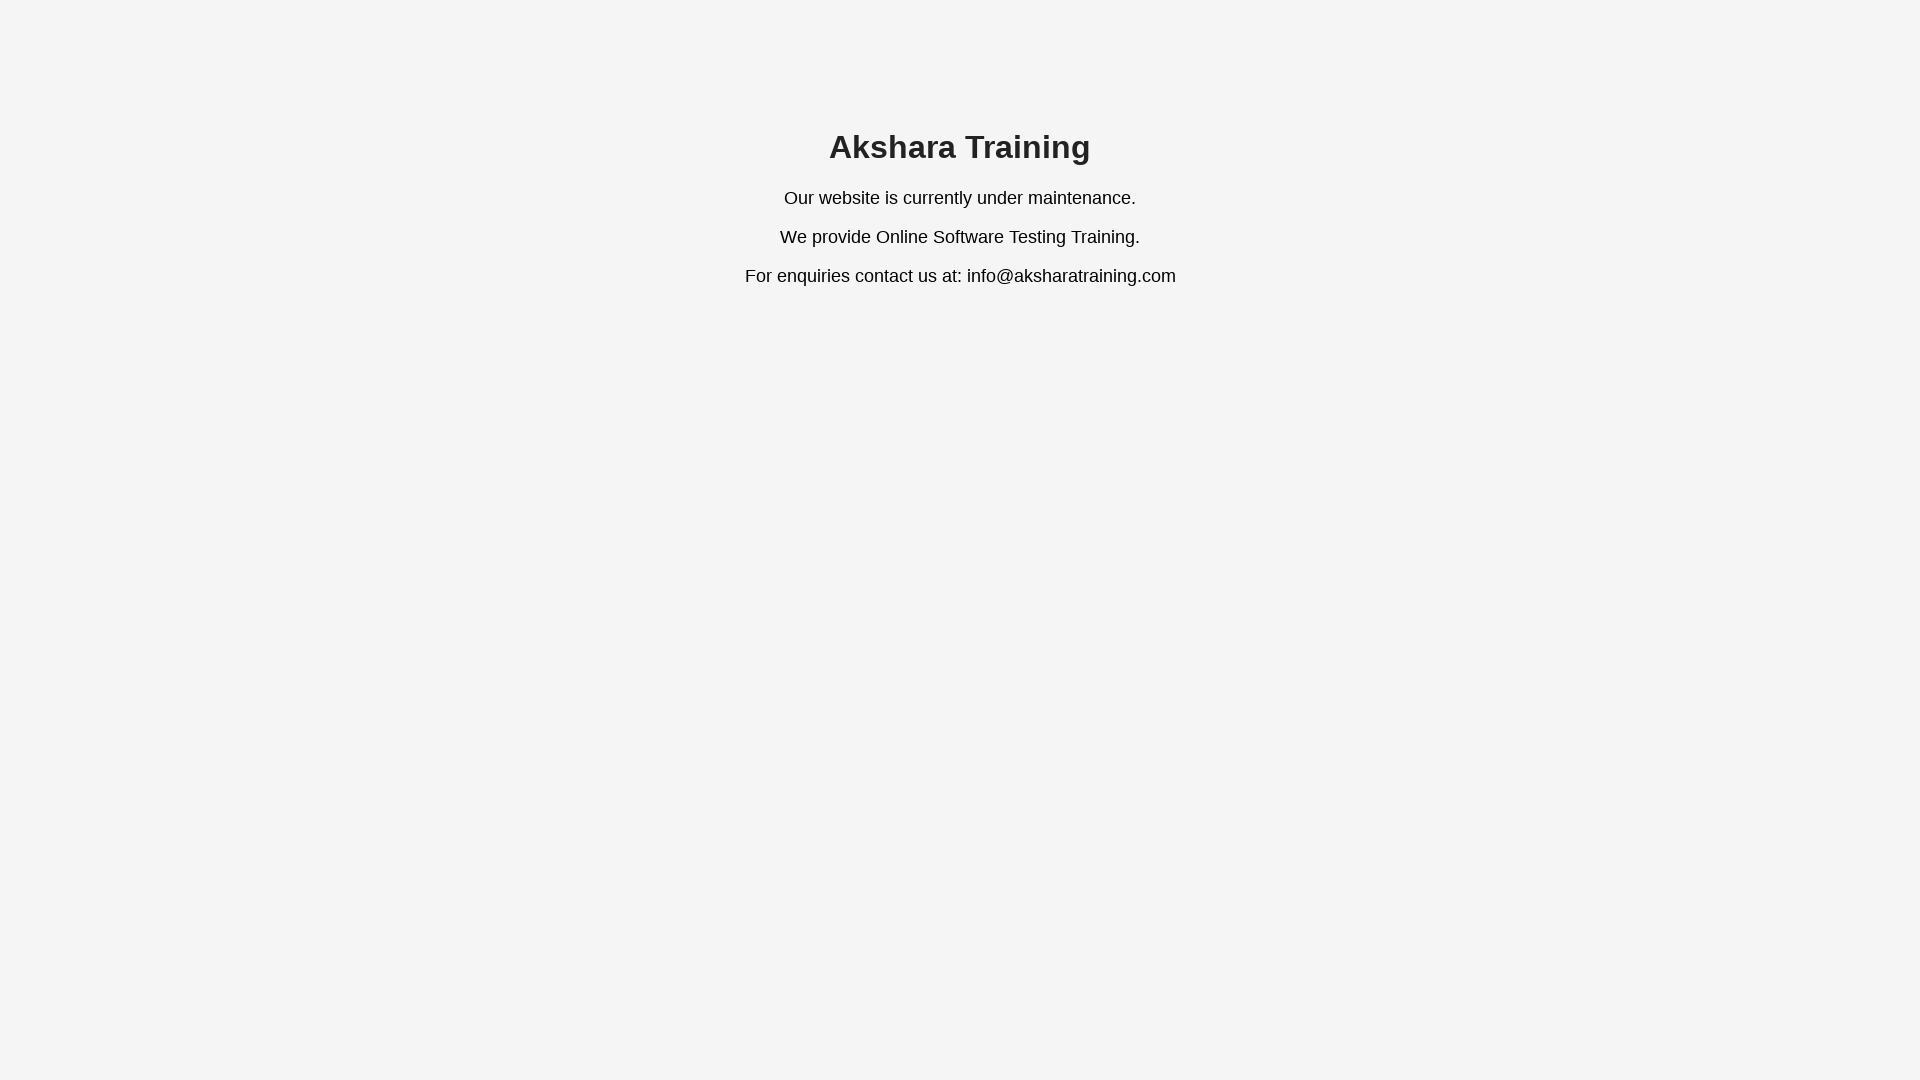

Waited 500ms for content to load
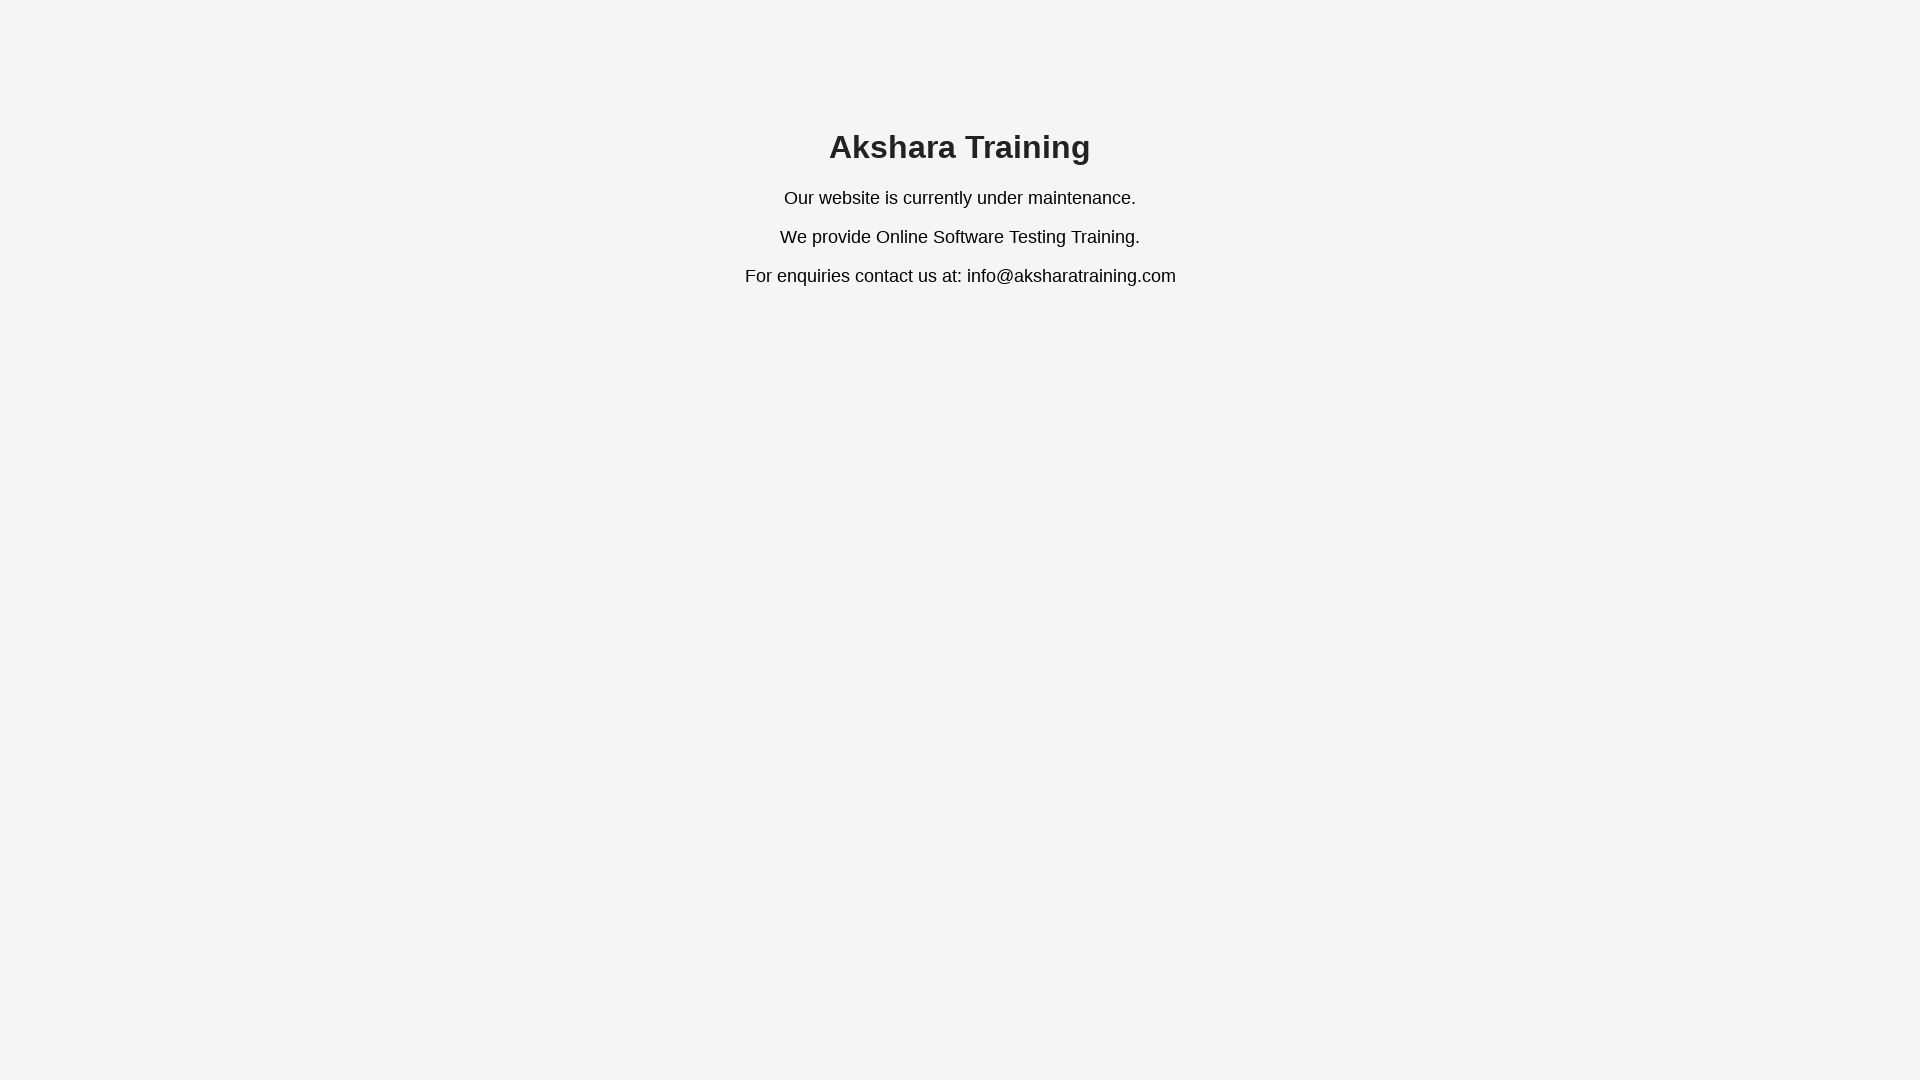

Scrolled down by 700 pixels (scroll iteration 5 of 10)
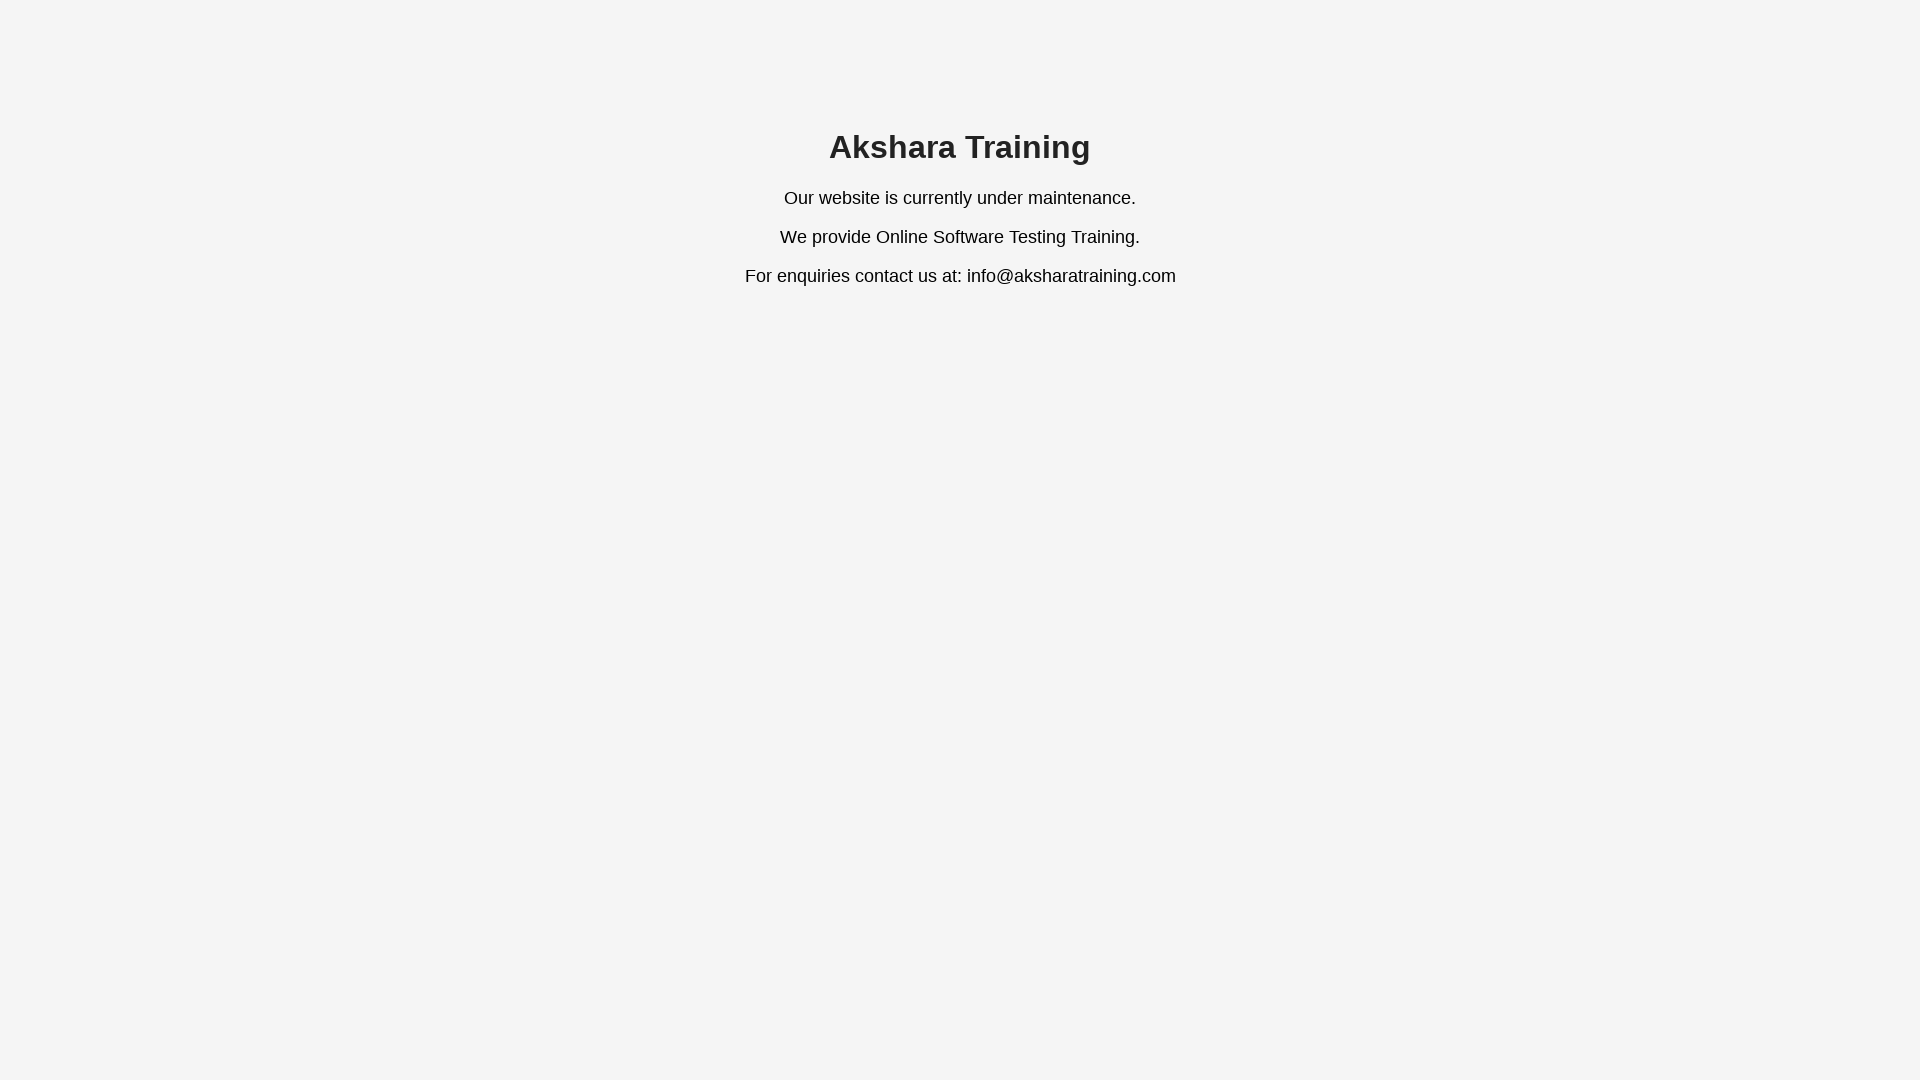

Waited 500ms for content to load
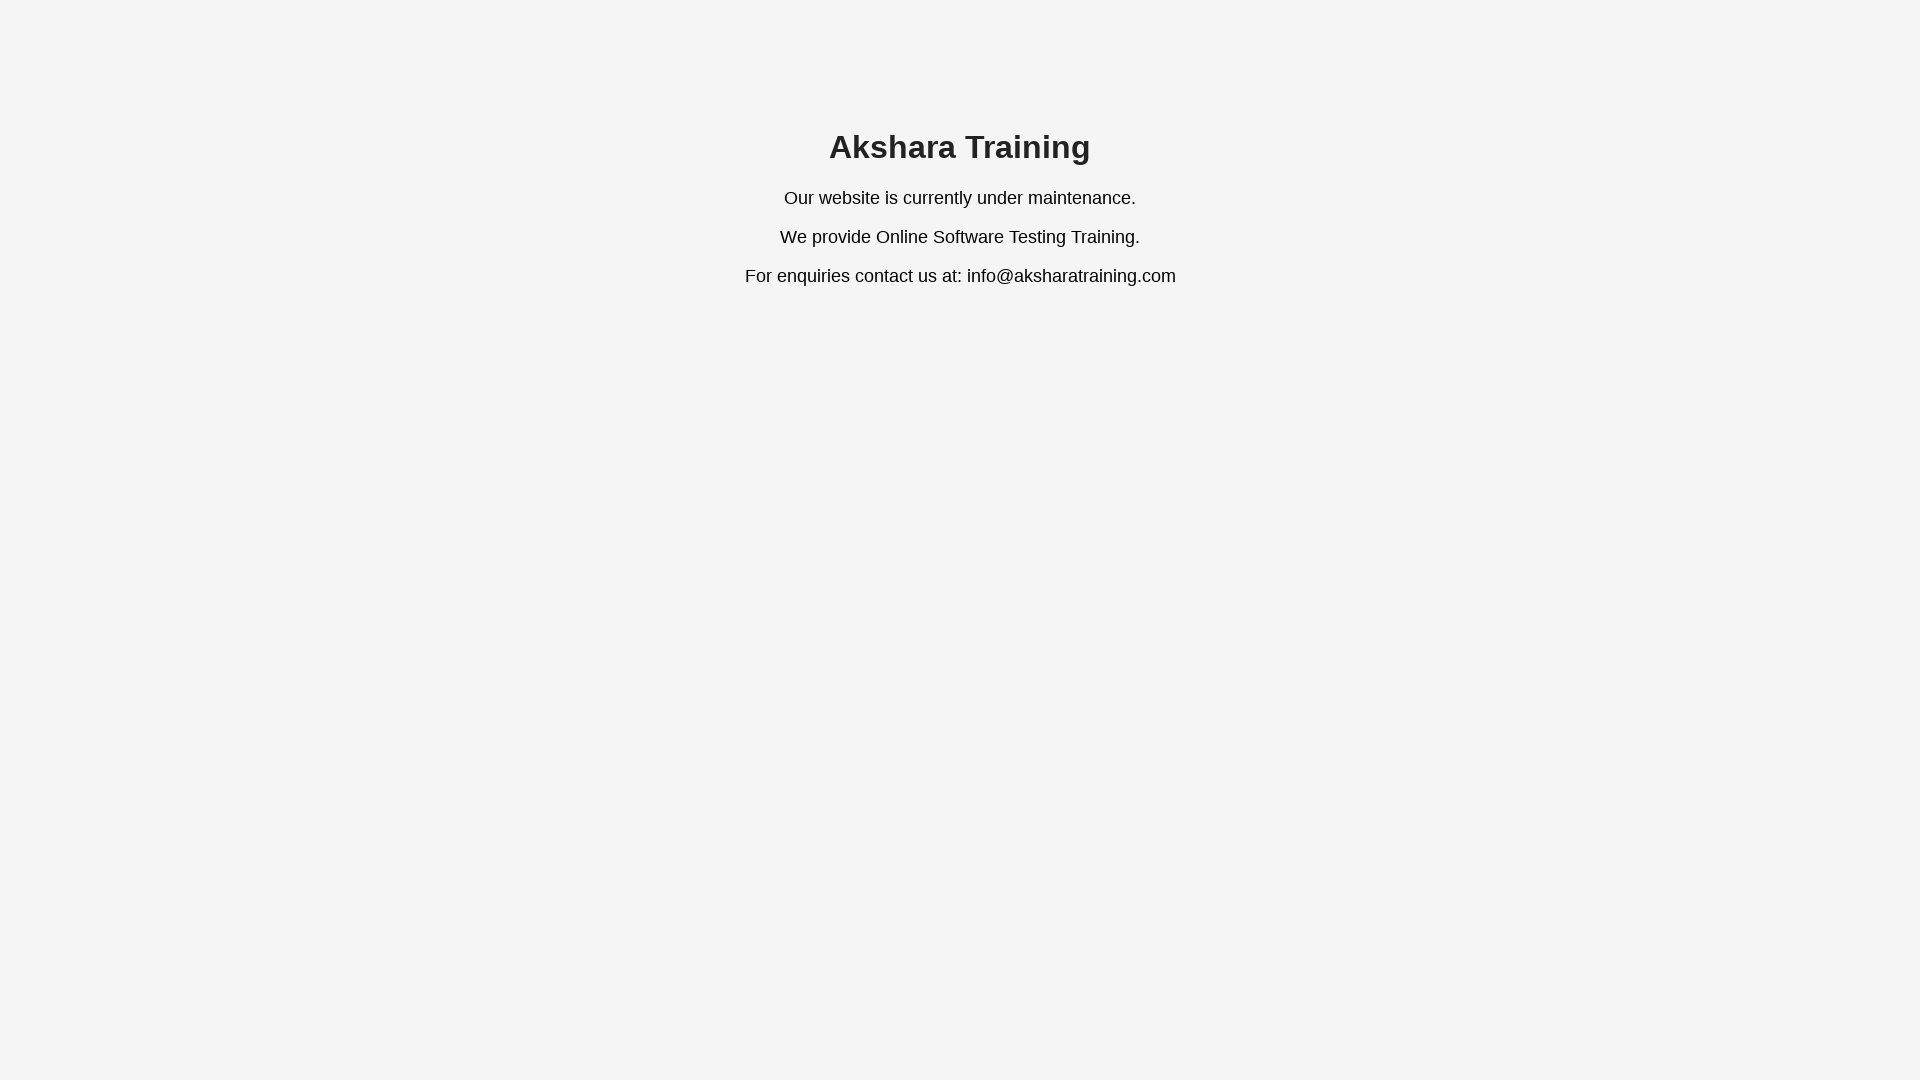

Scrolled down by 700 pixels (scroll iteration 6 of 10)
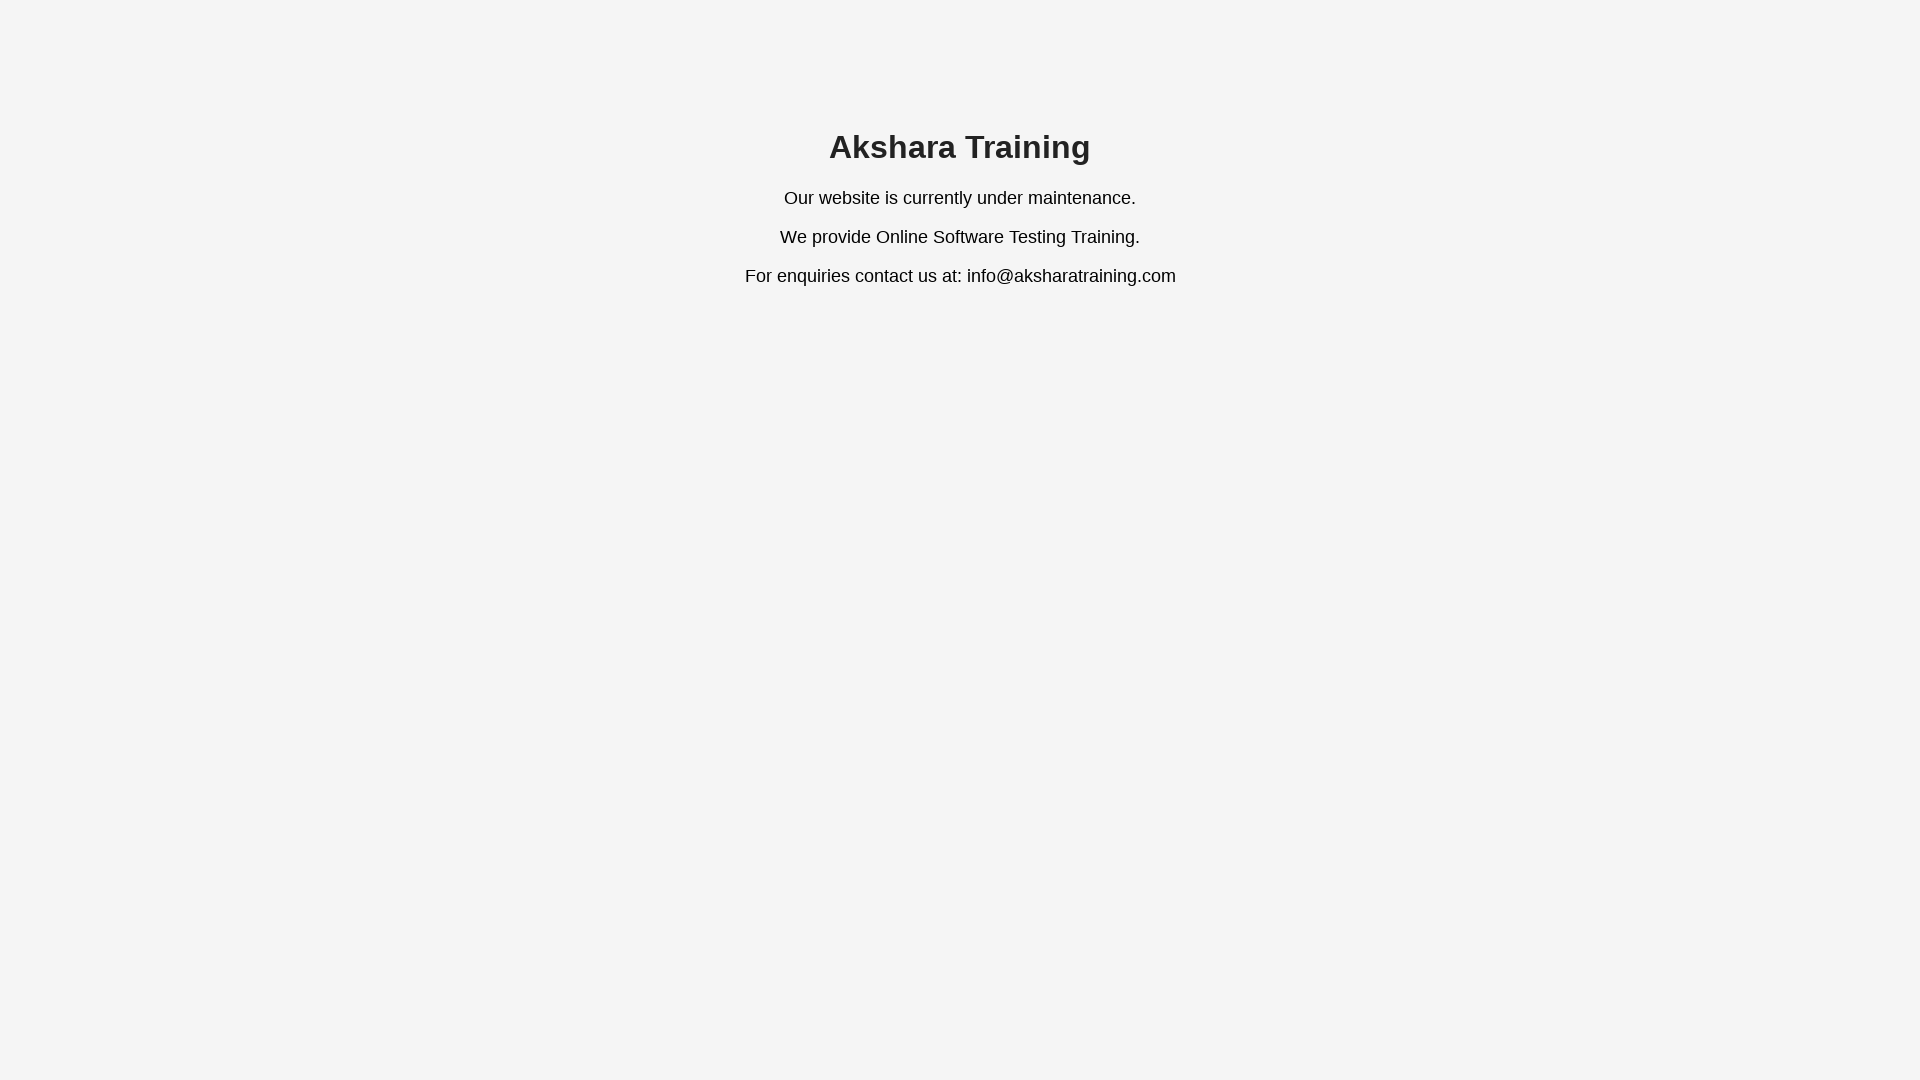

Waited 500ms for content to load
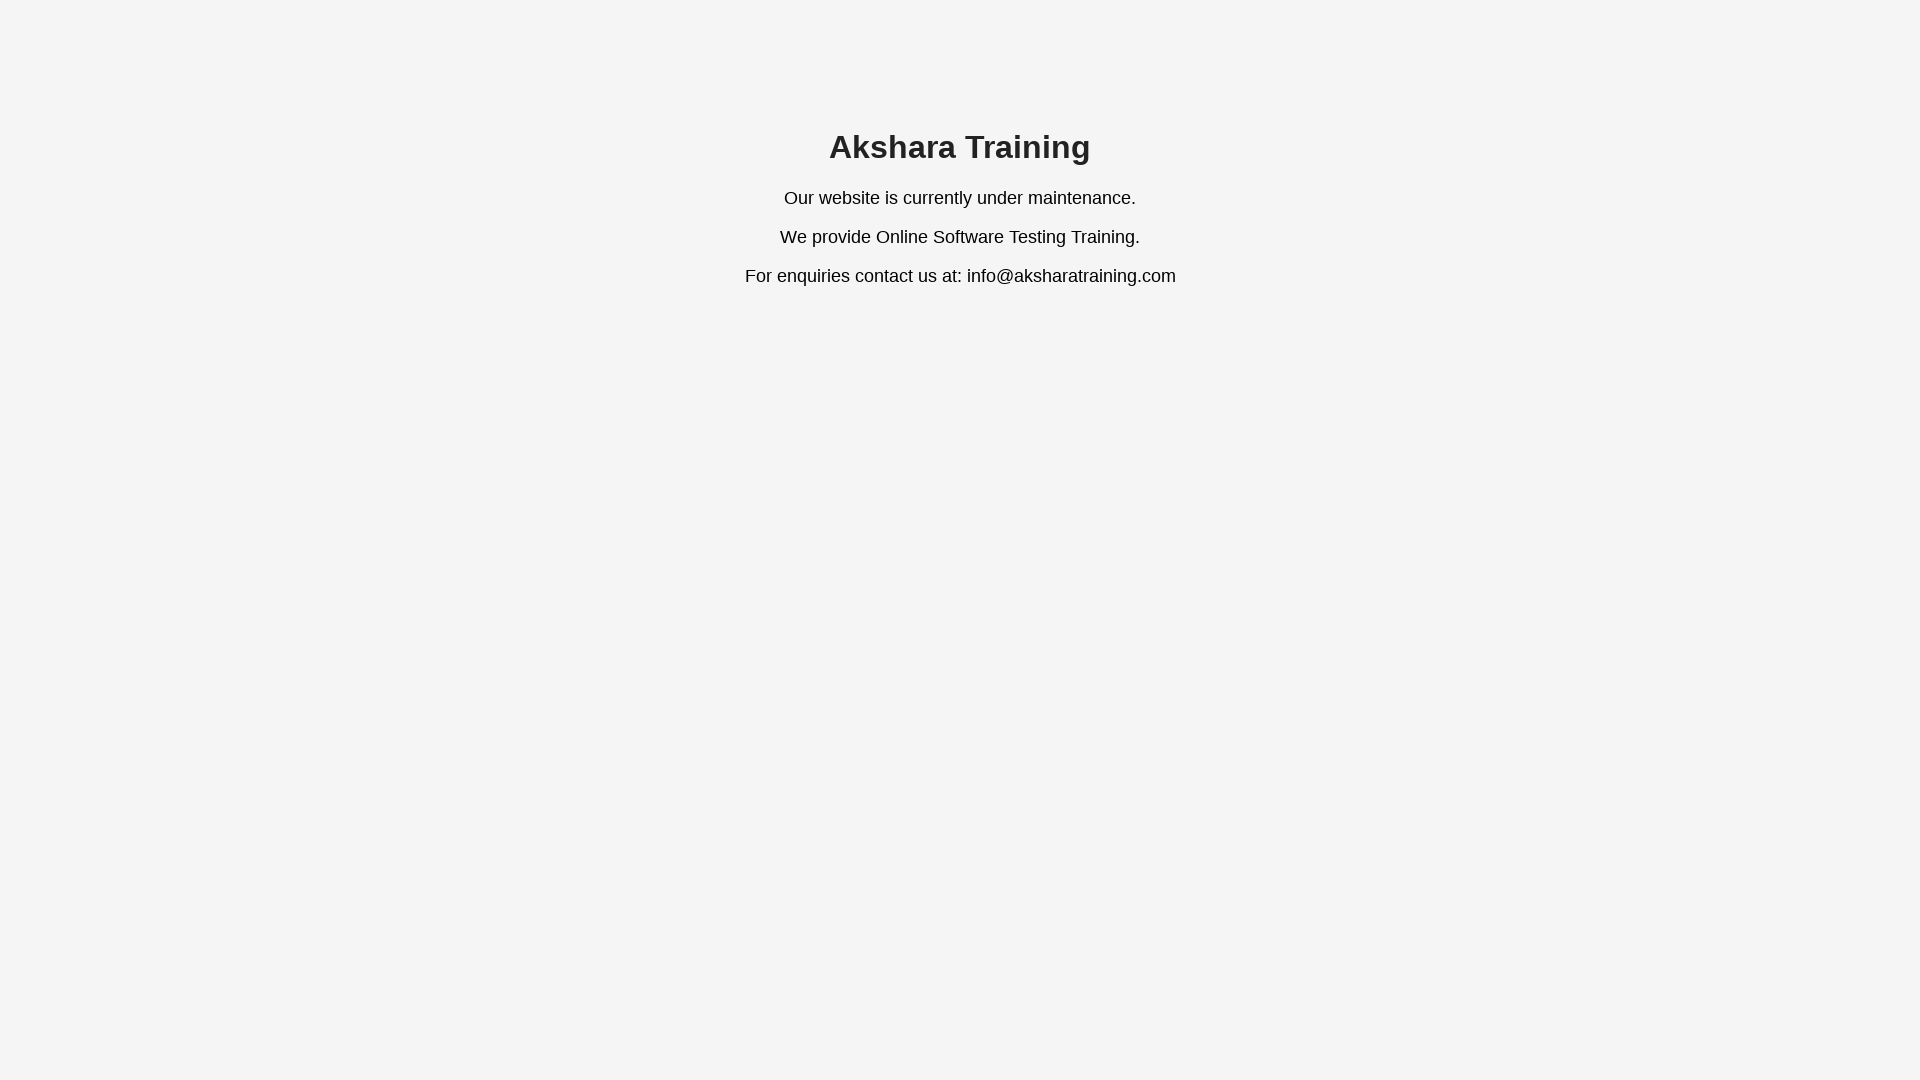

Scrolled down by 700 pixels (scroll iteration 7 of 10)
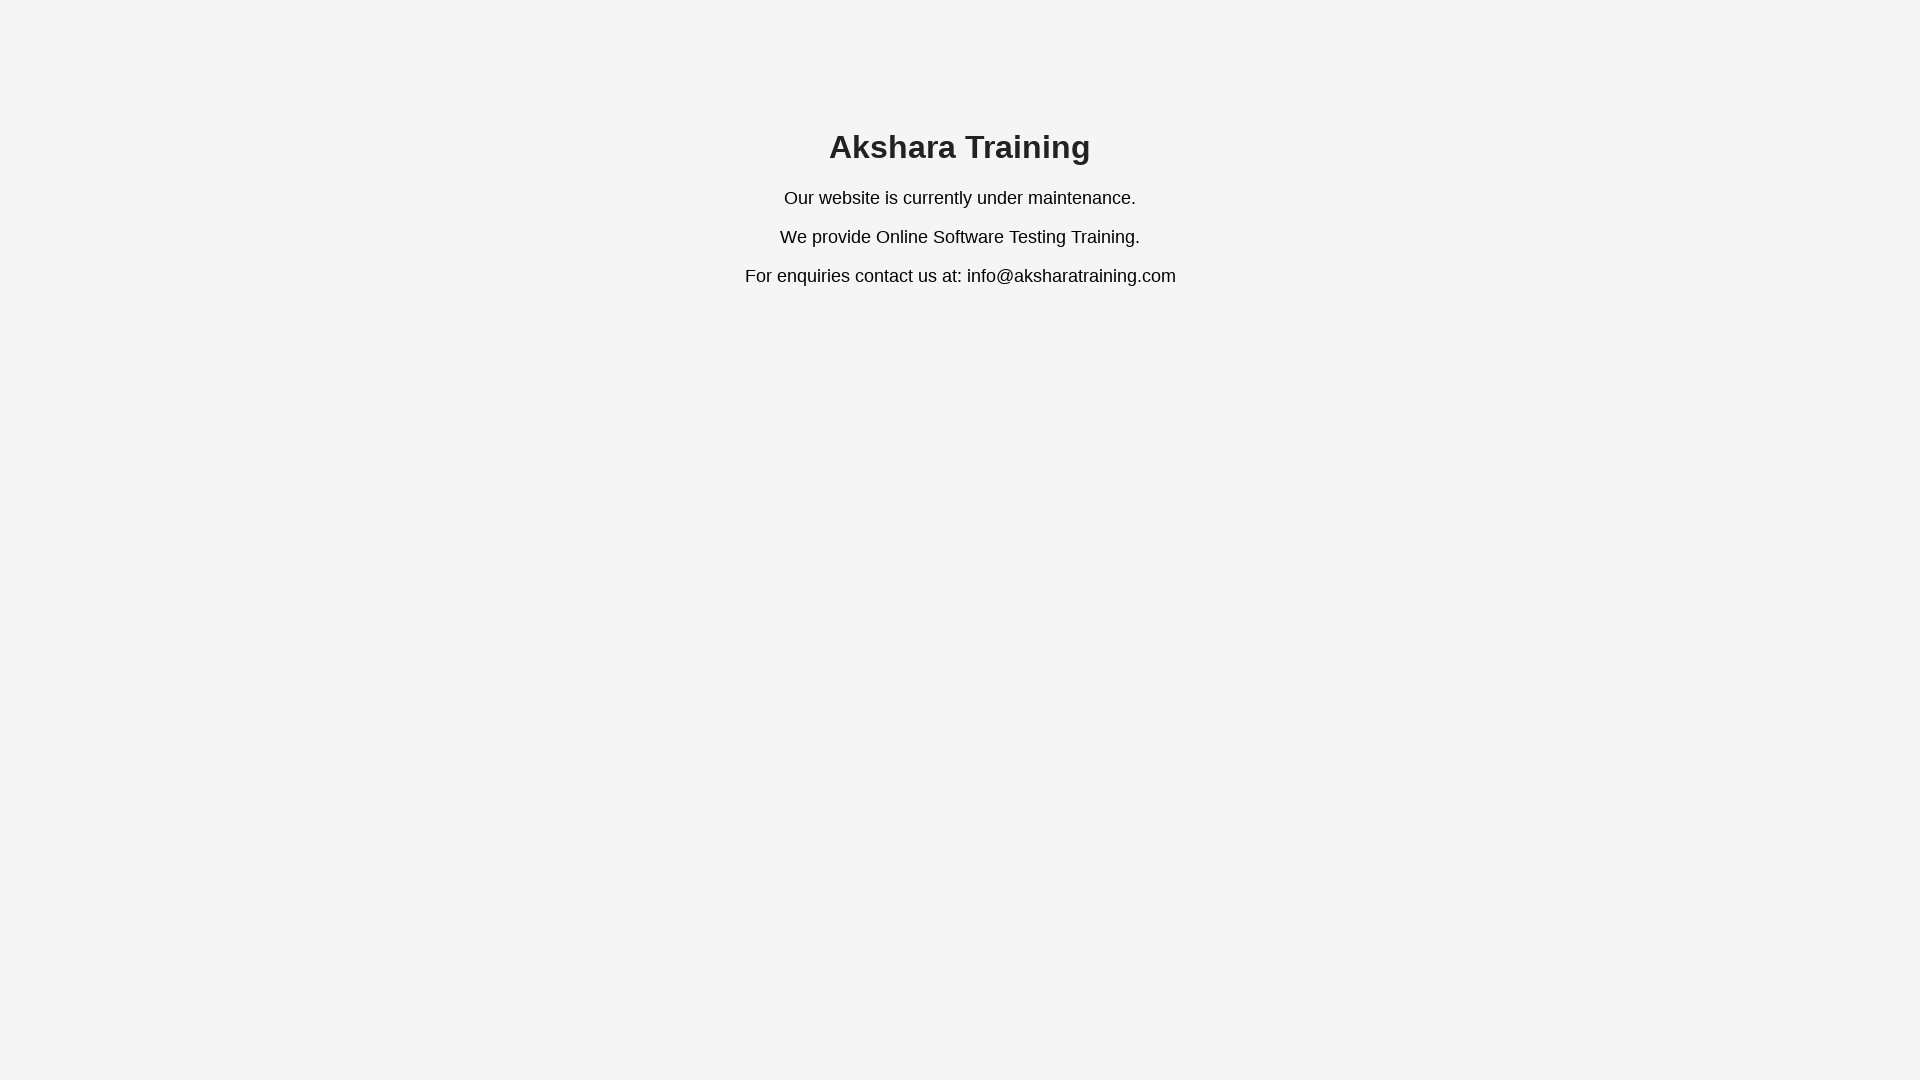

Waited 500ms for content to load
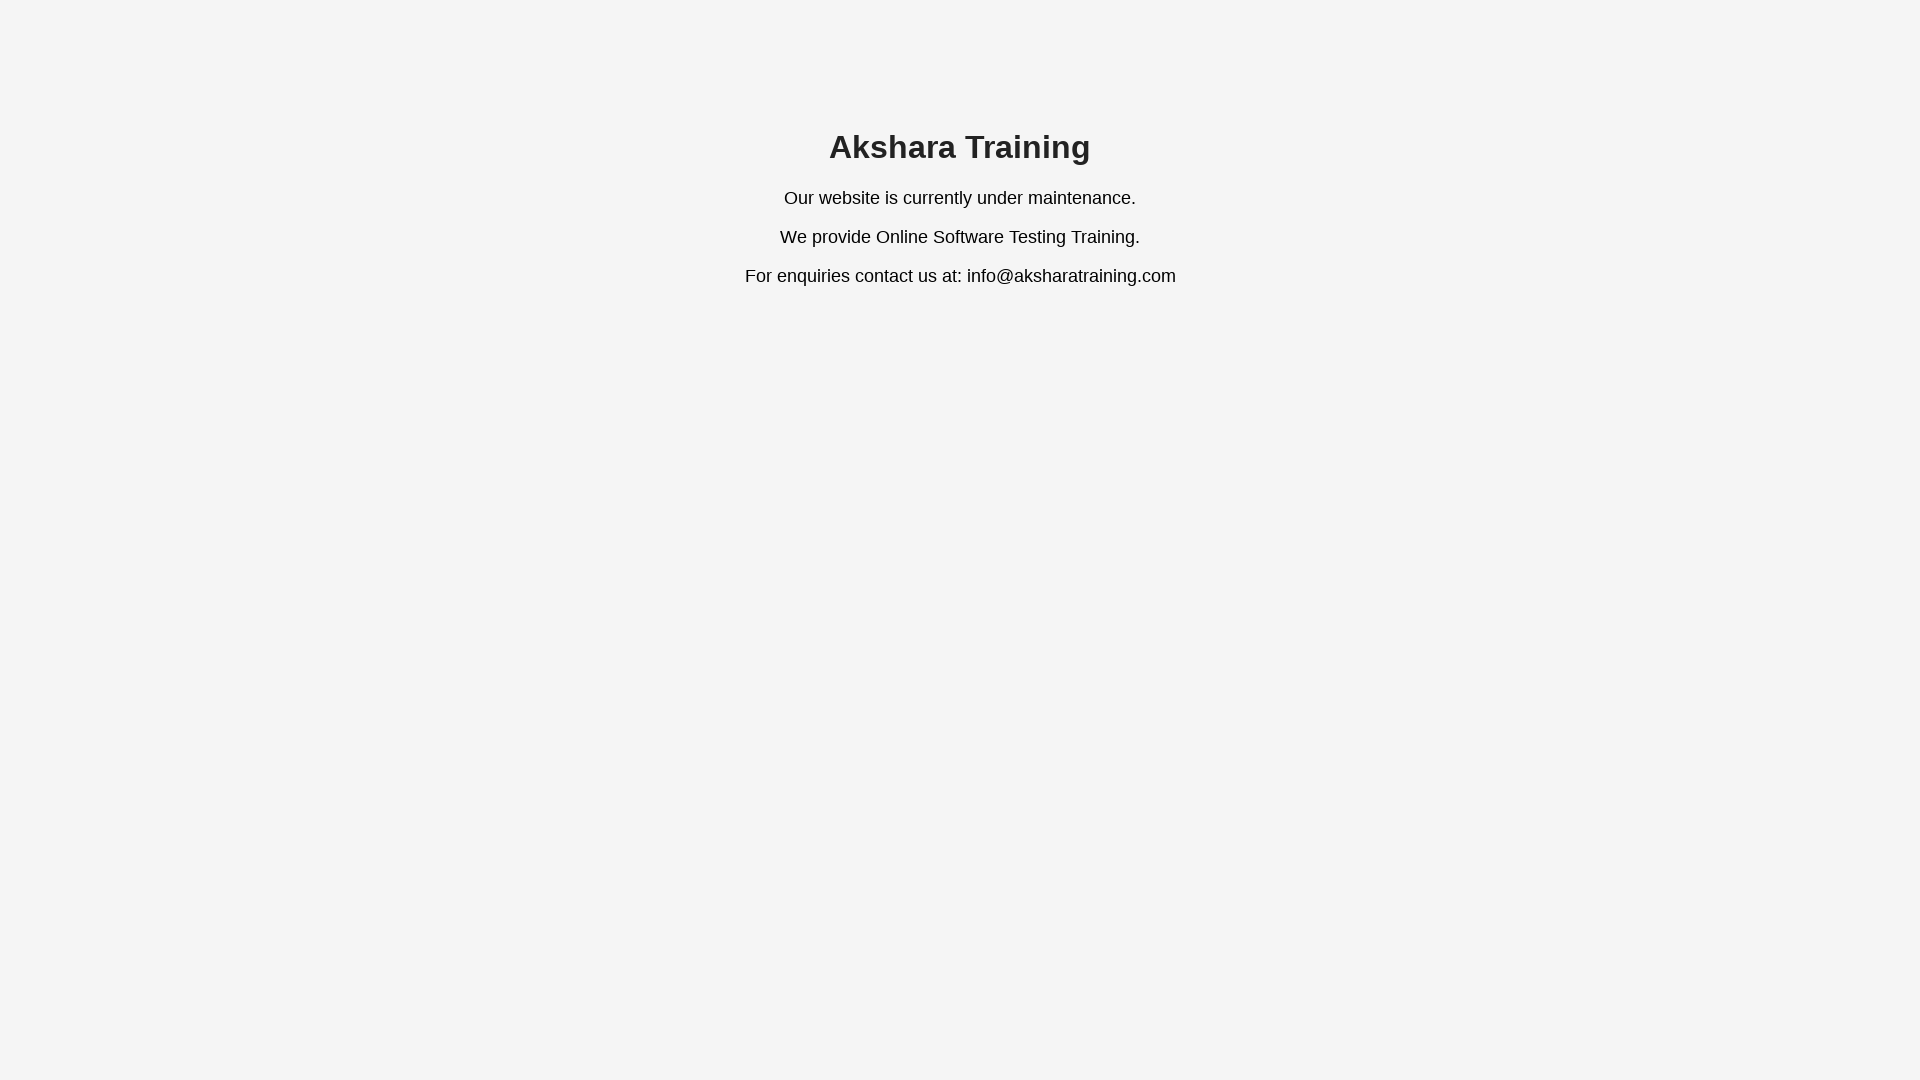

Scrolled down by 700 pixels (scroll iteration 8 of 10)
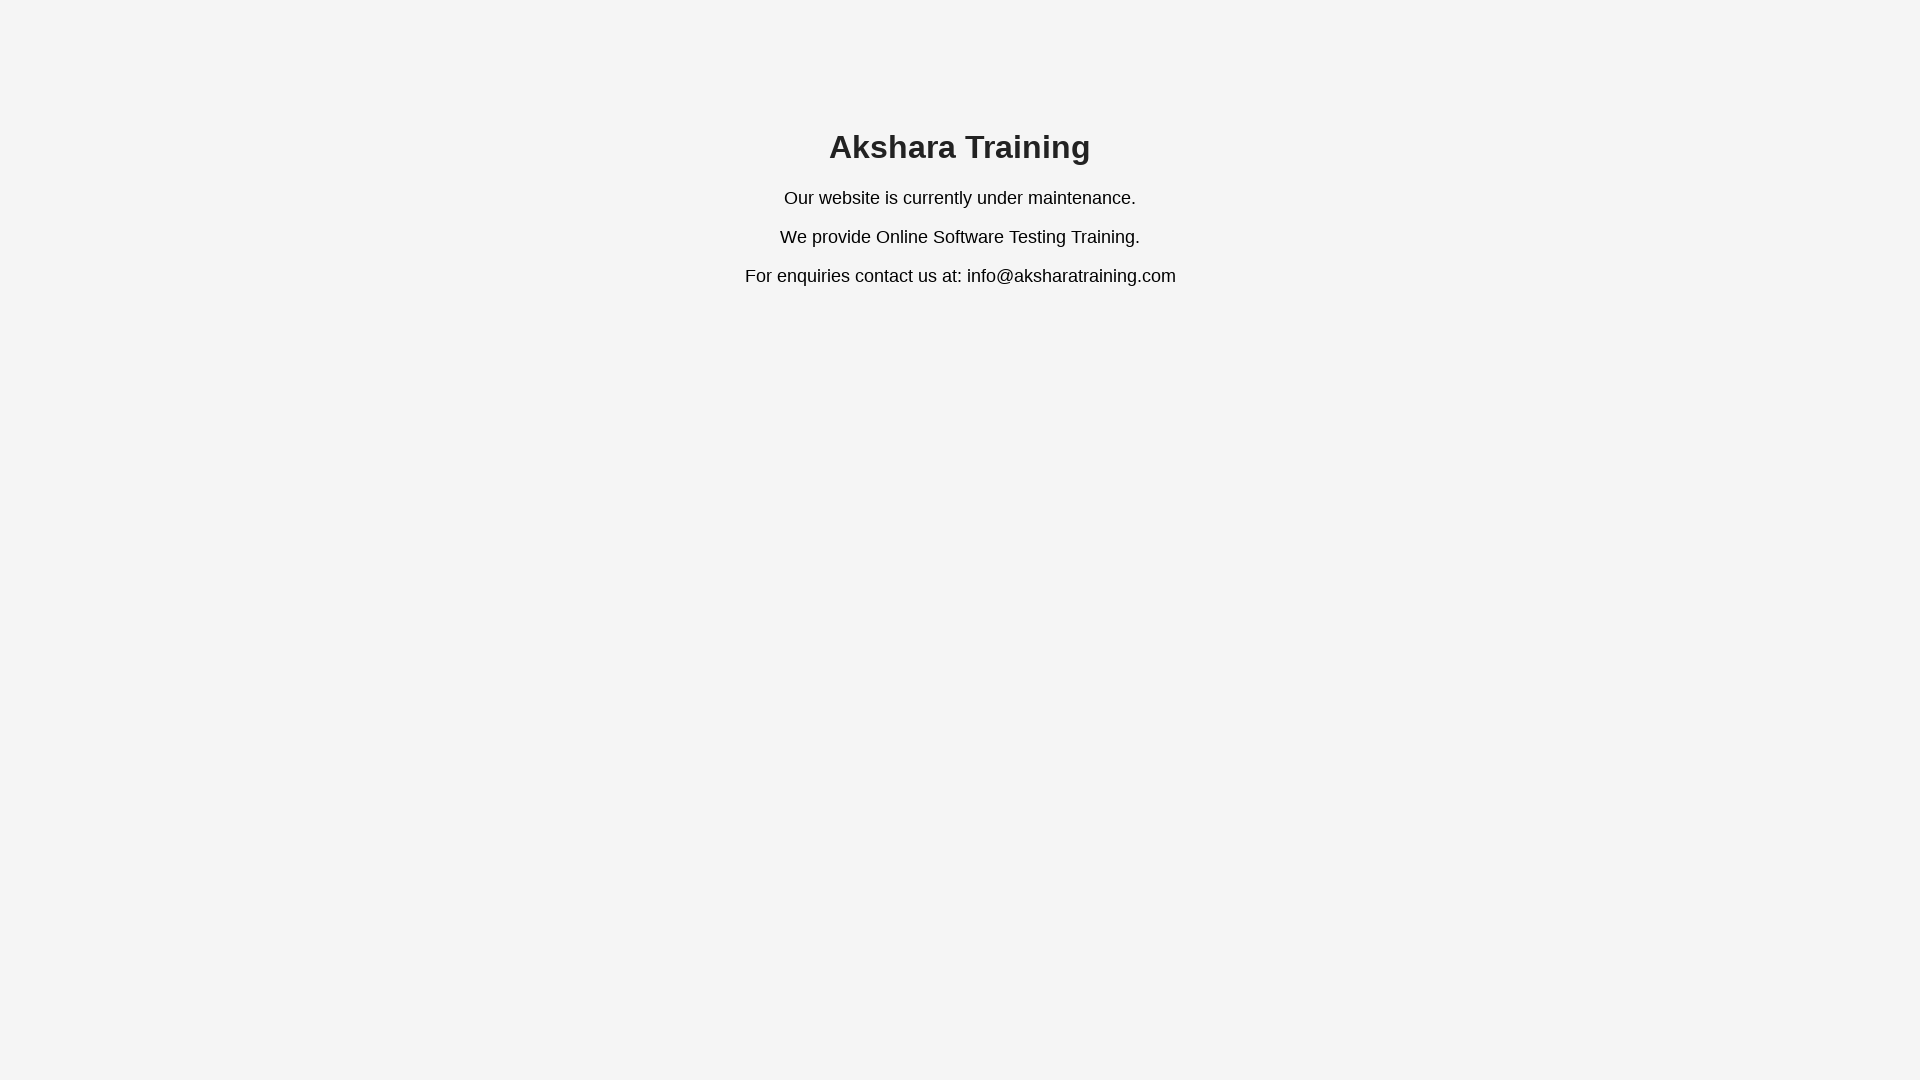

Waited 500ms for content to load
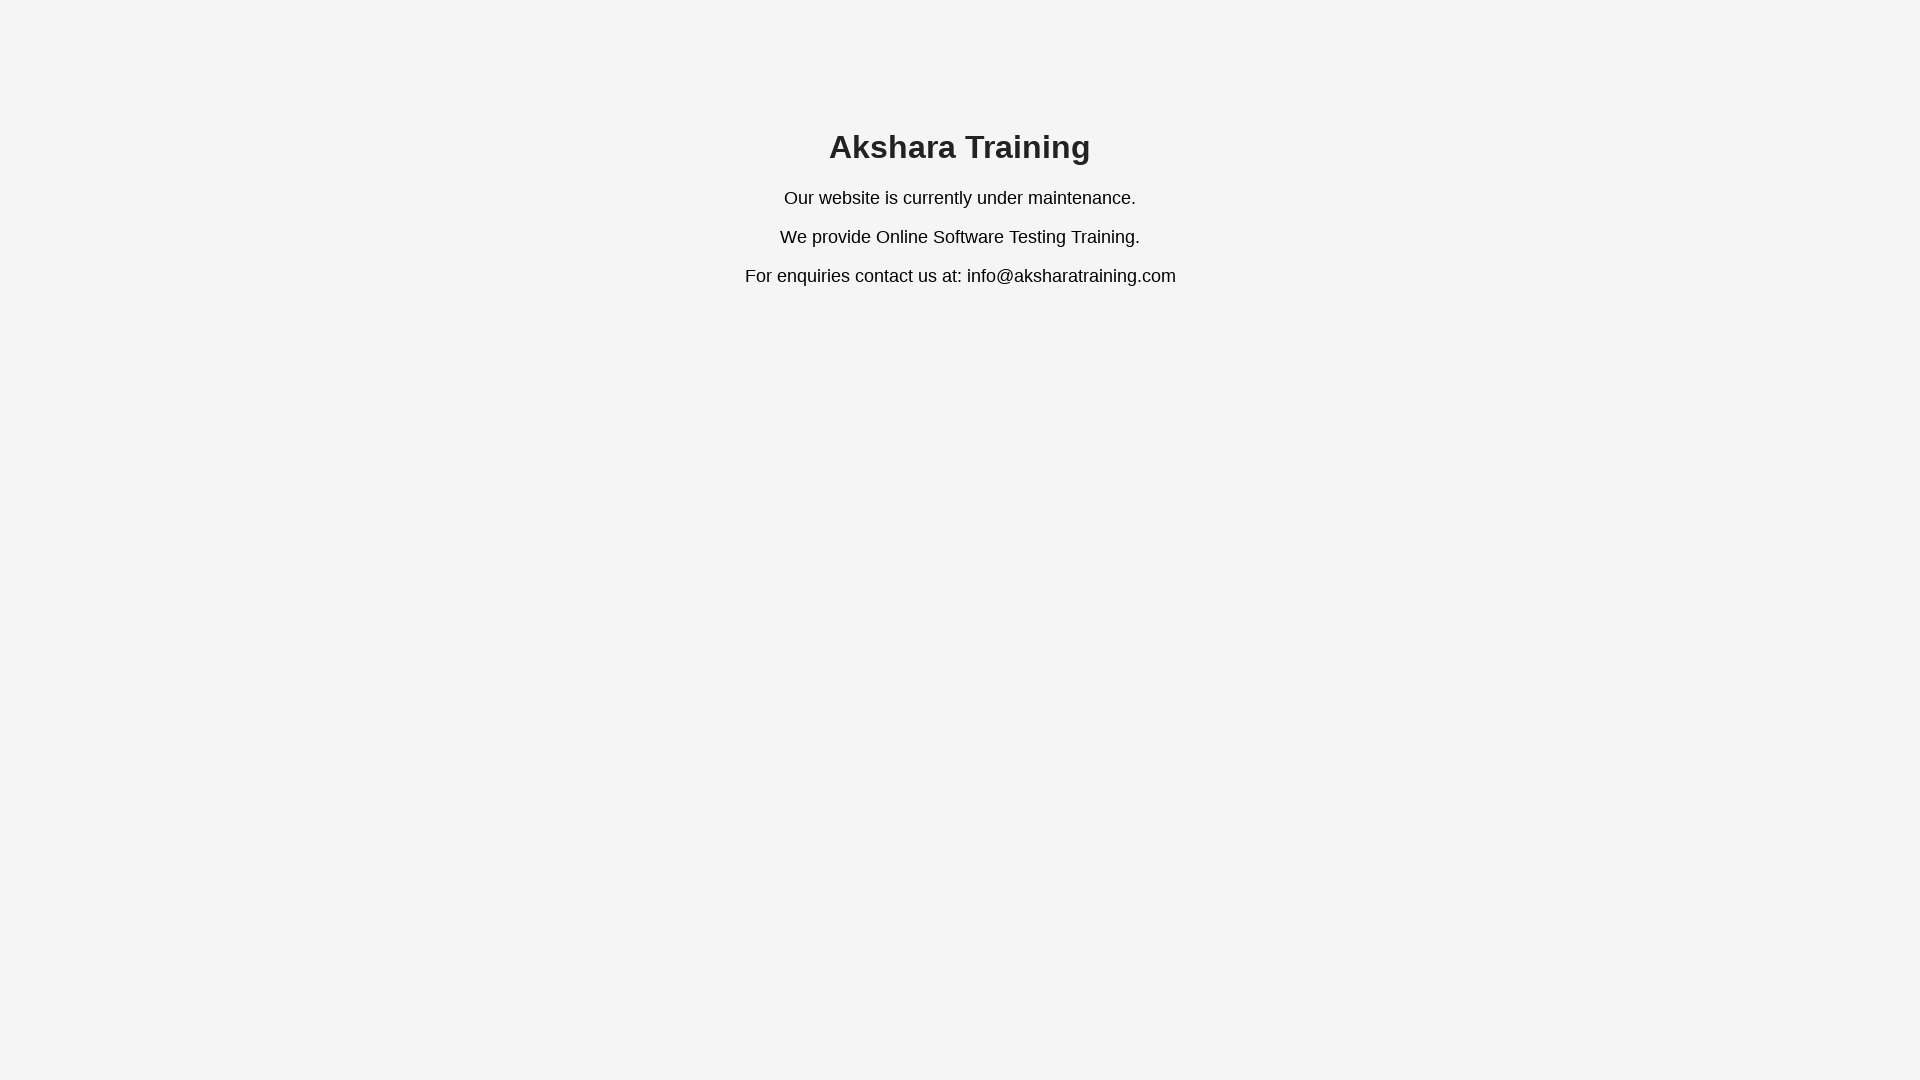

Scrolled down by 700 pixels (scroll iteration 9 of 10)
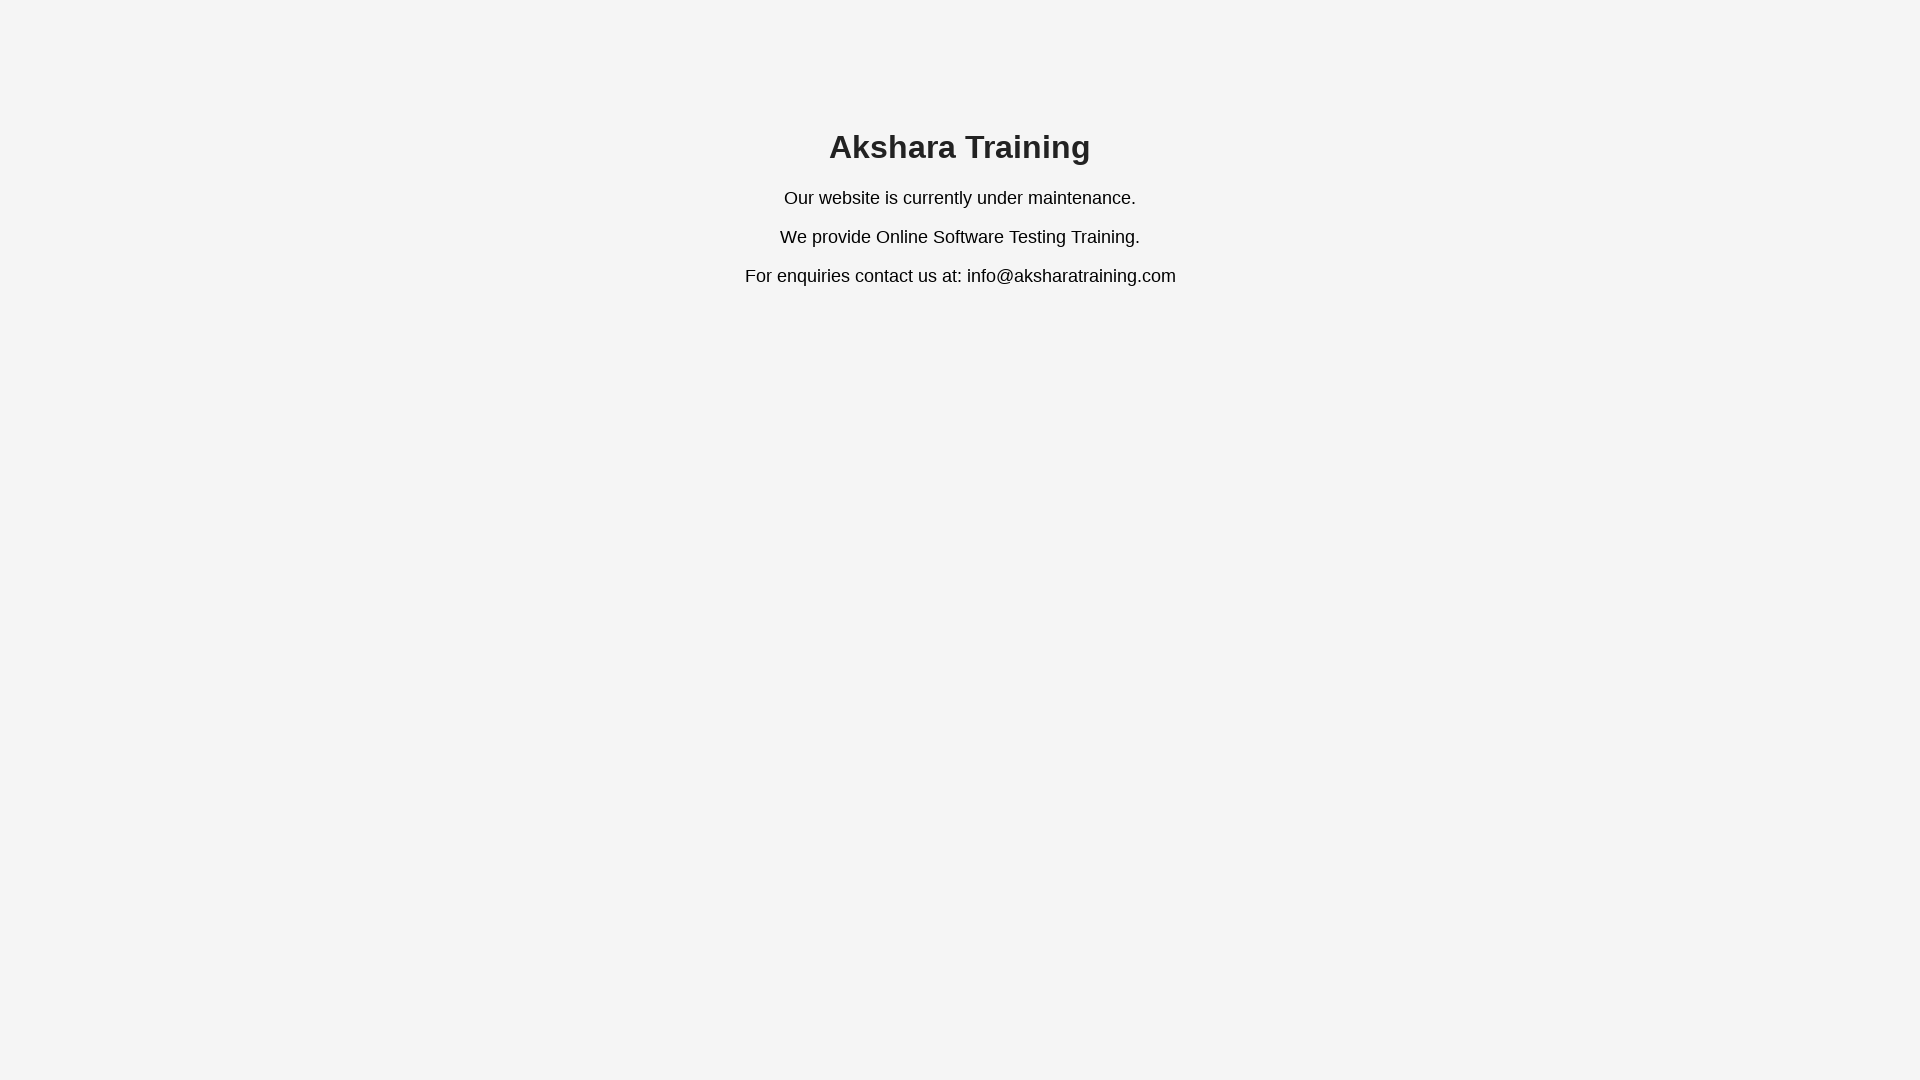

Waited 500ms for content to load
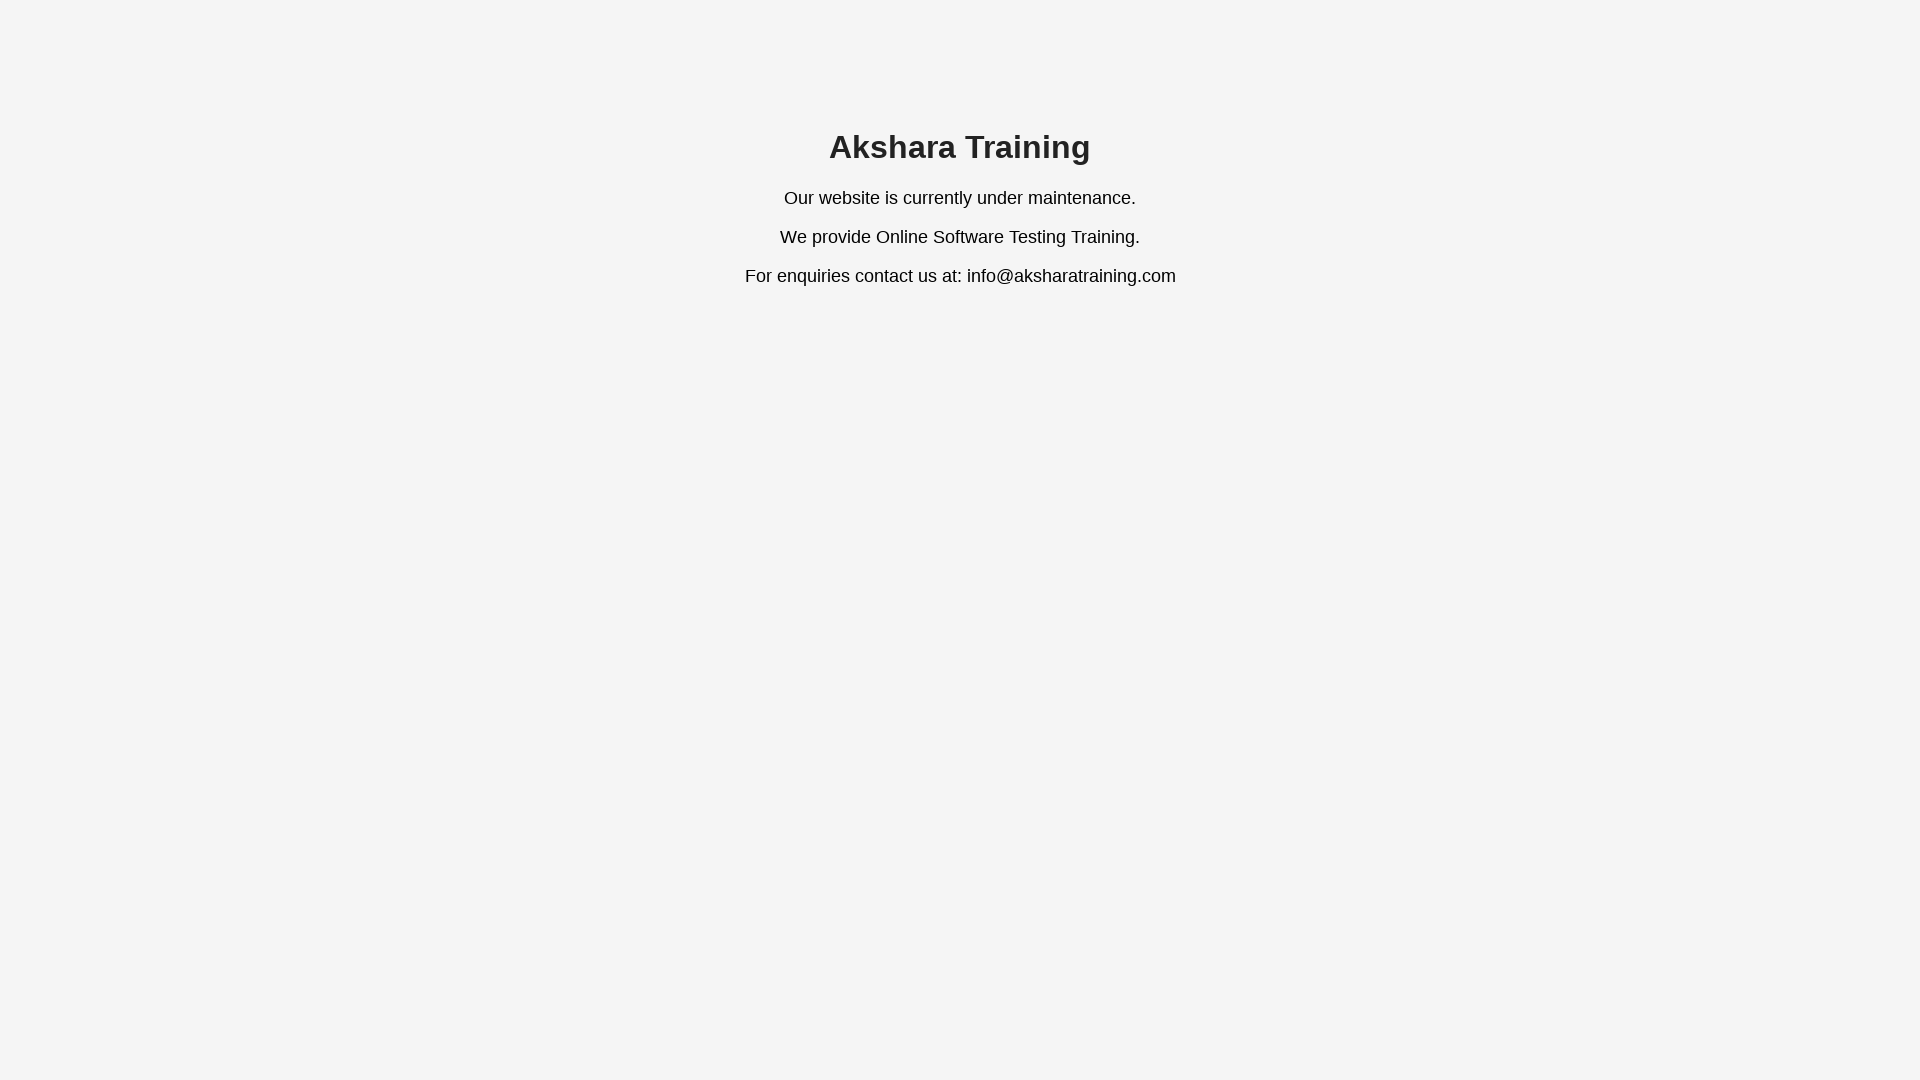

Scrolled down by 700 pixels (scroll iteration 10 of 10)
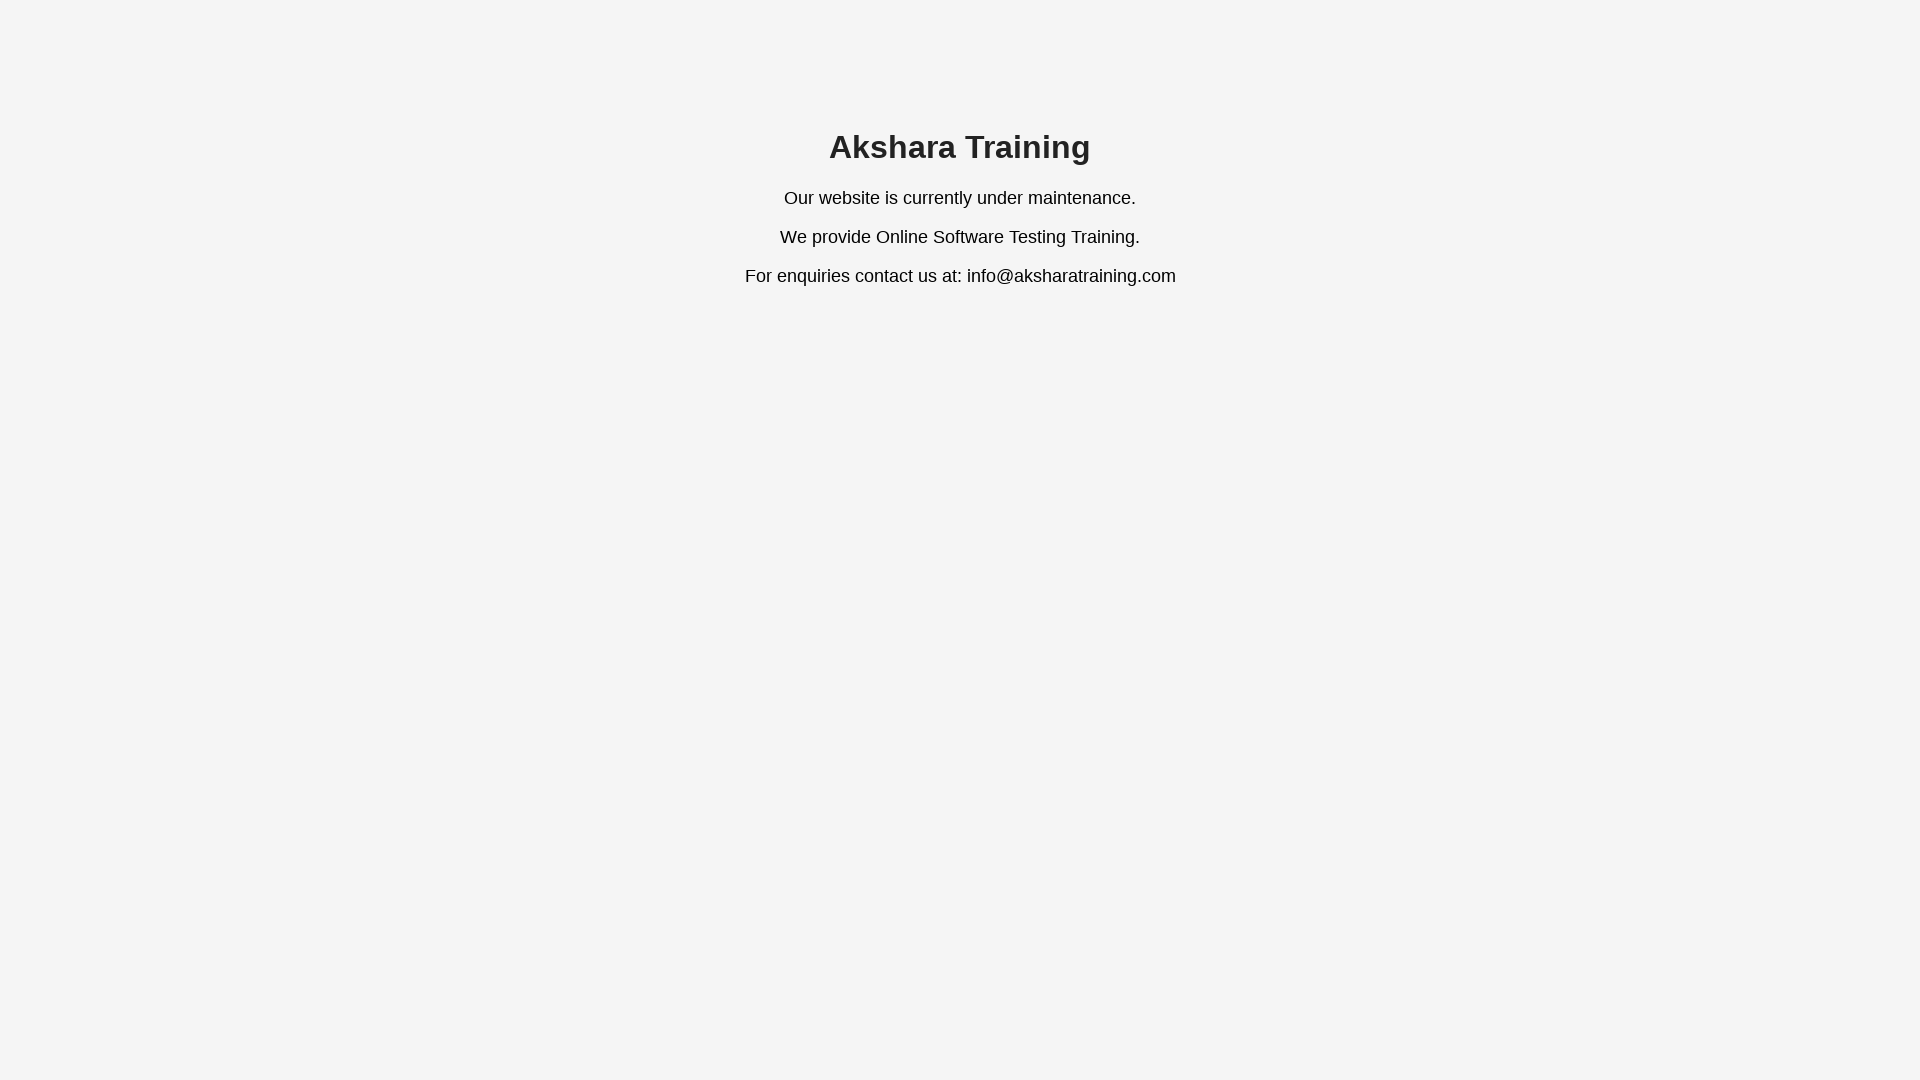

Waited 500ms for content to load
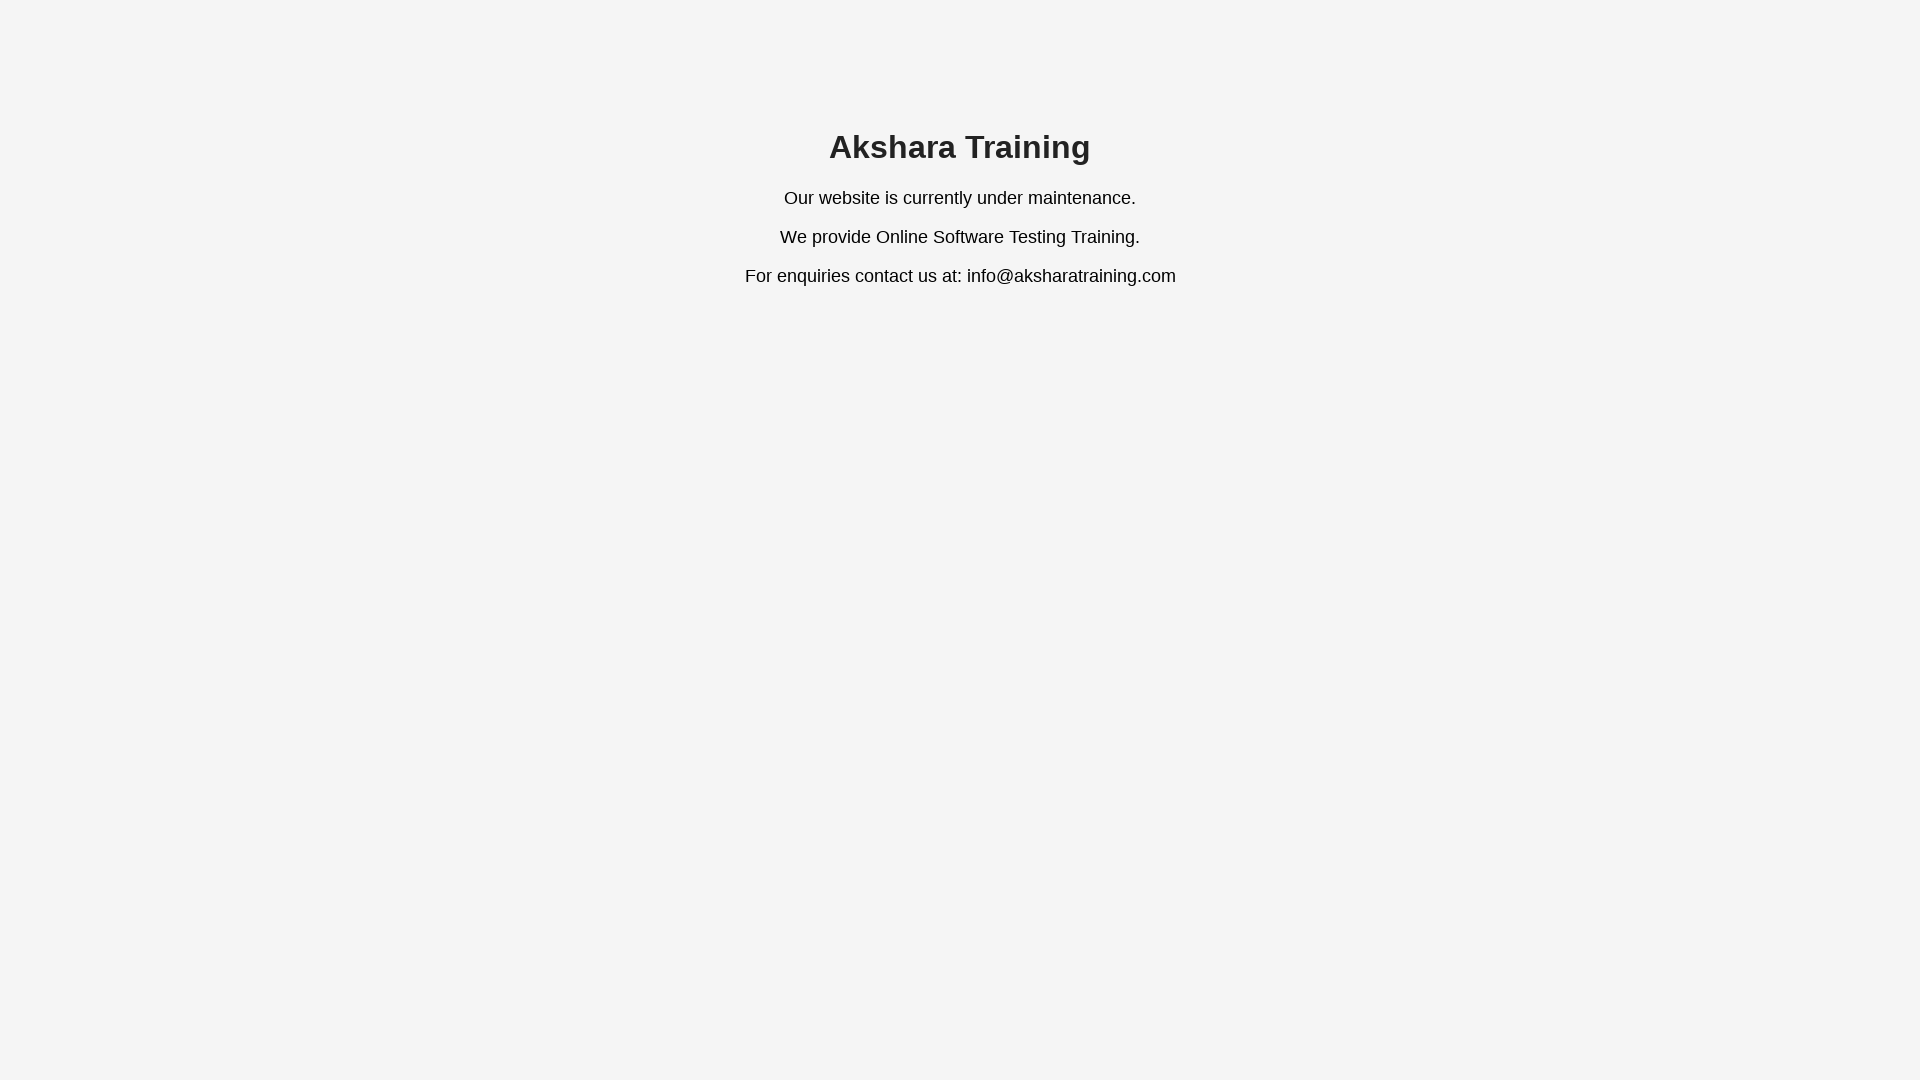

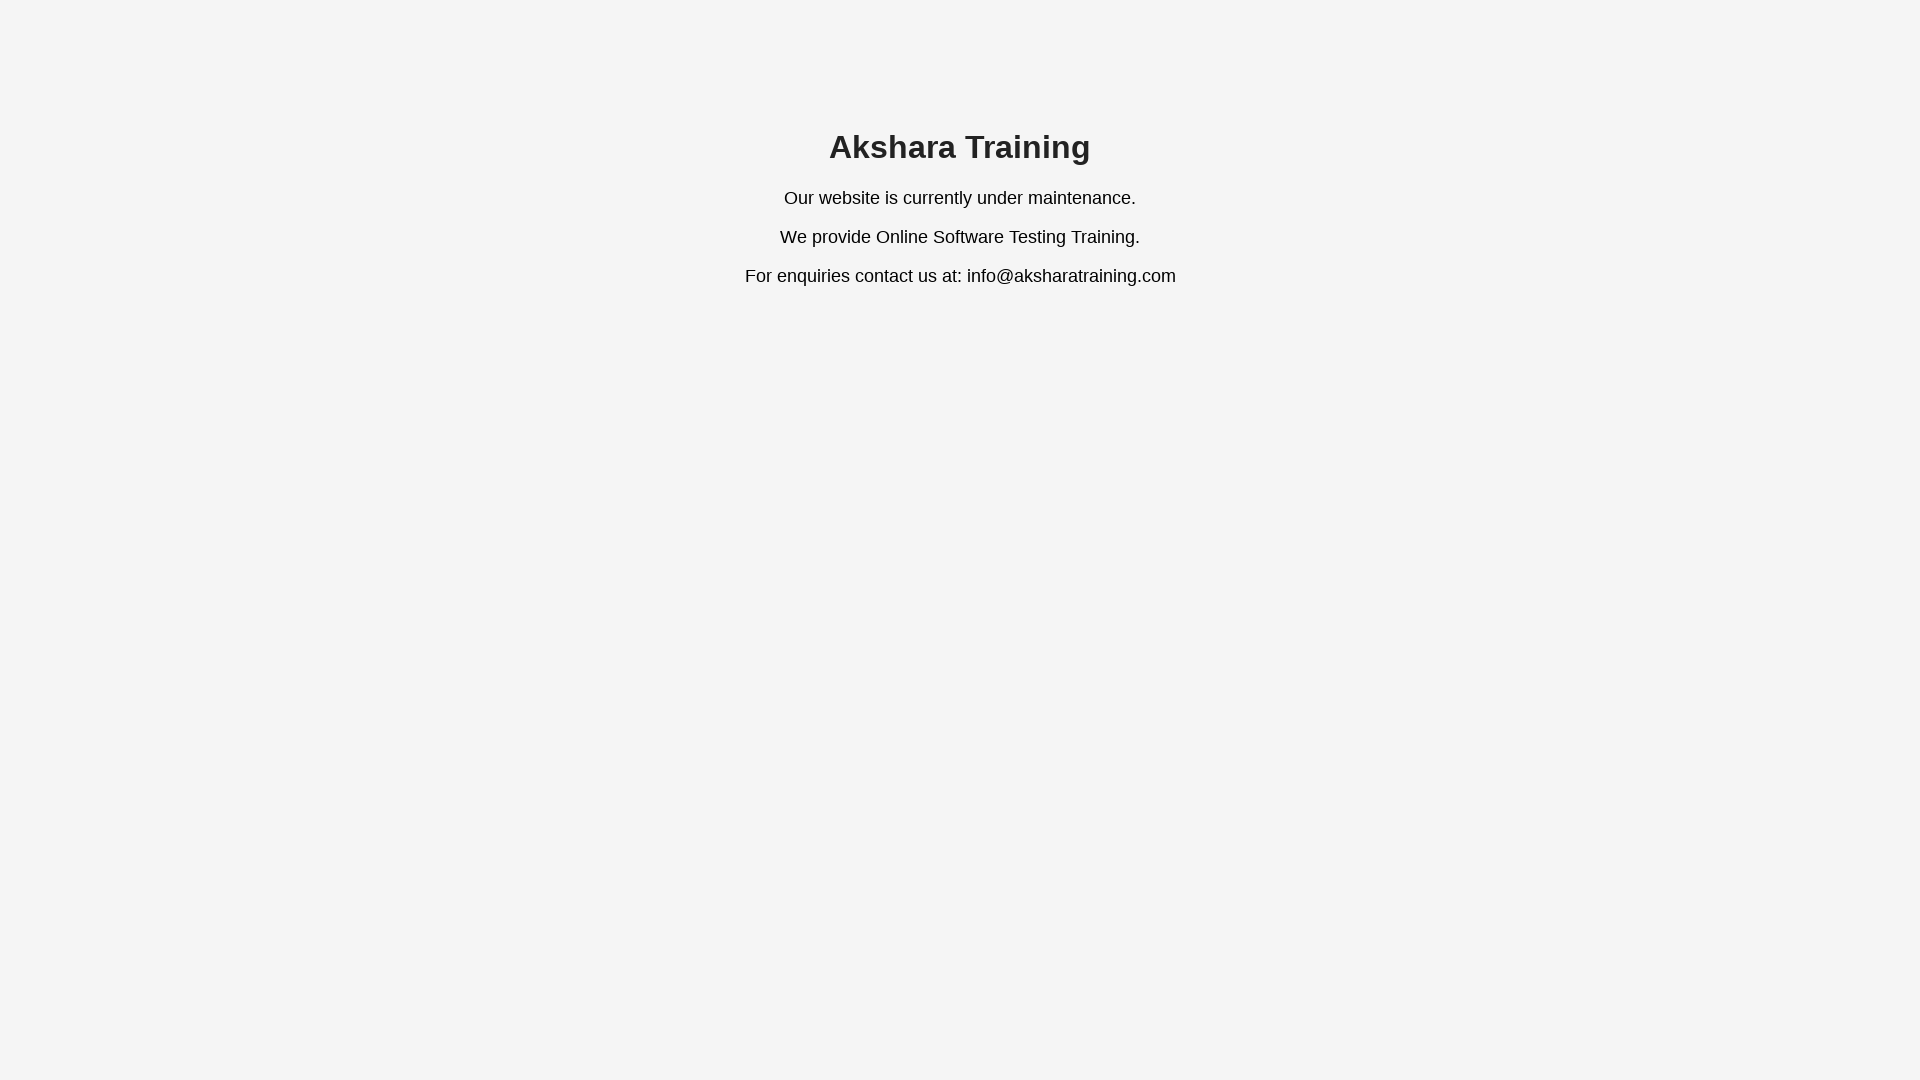